Navigates through book categories (Food and Drink, Travel) on a book store website, clicks into individual book detail pages, and handles pagination to browse multiple pages of books.

Starting URL: https://books.toscrape.com/

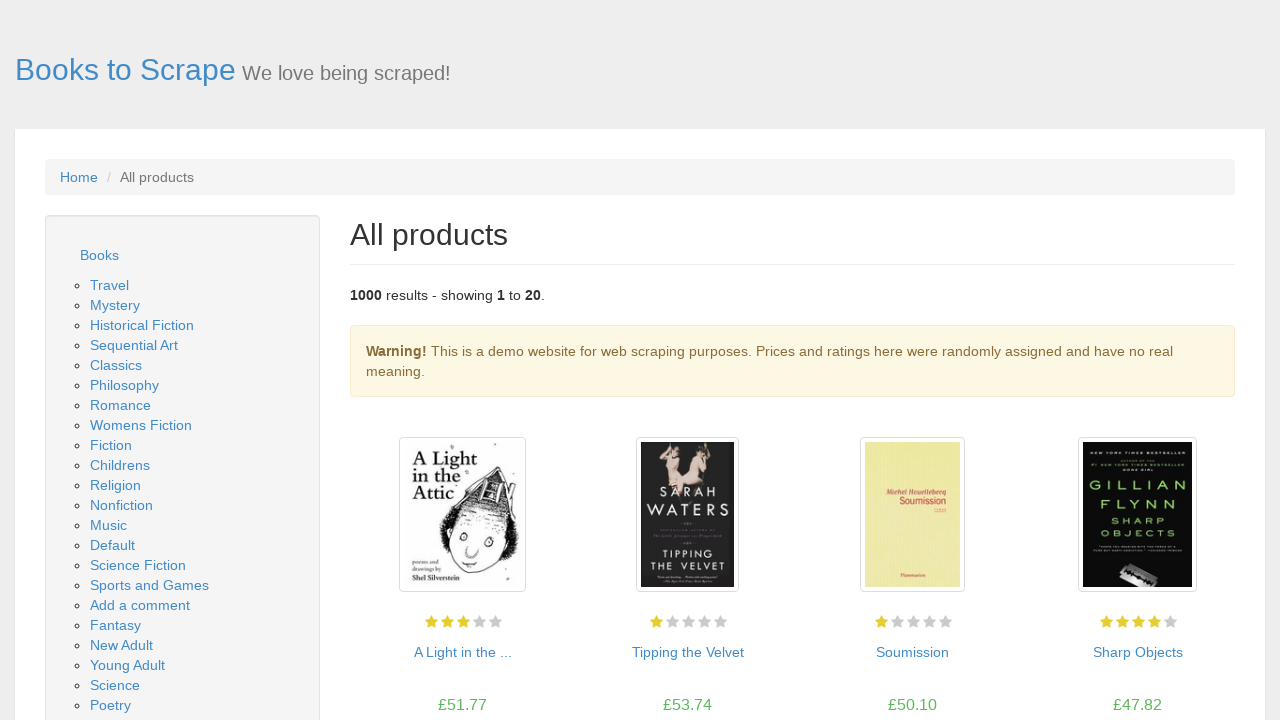

Located Food and Drink and Travel category links
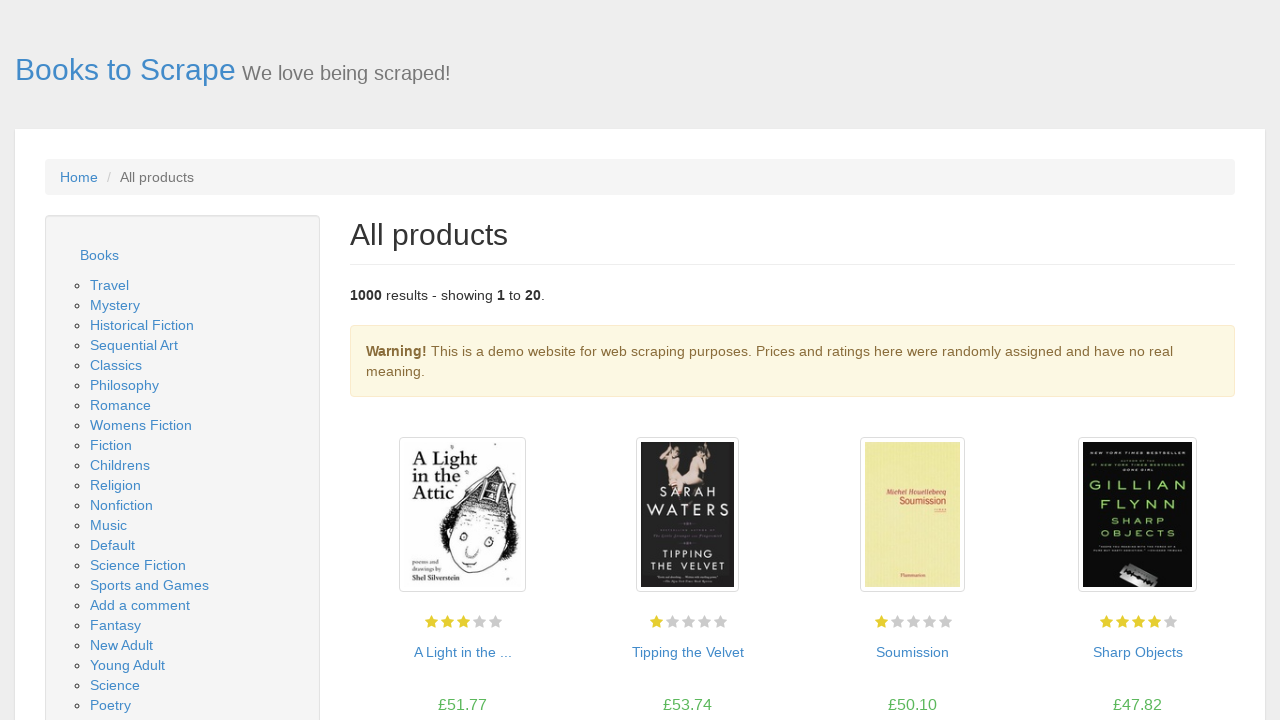

Found 2 book categories to process
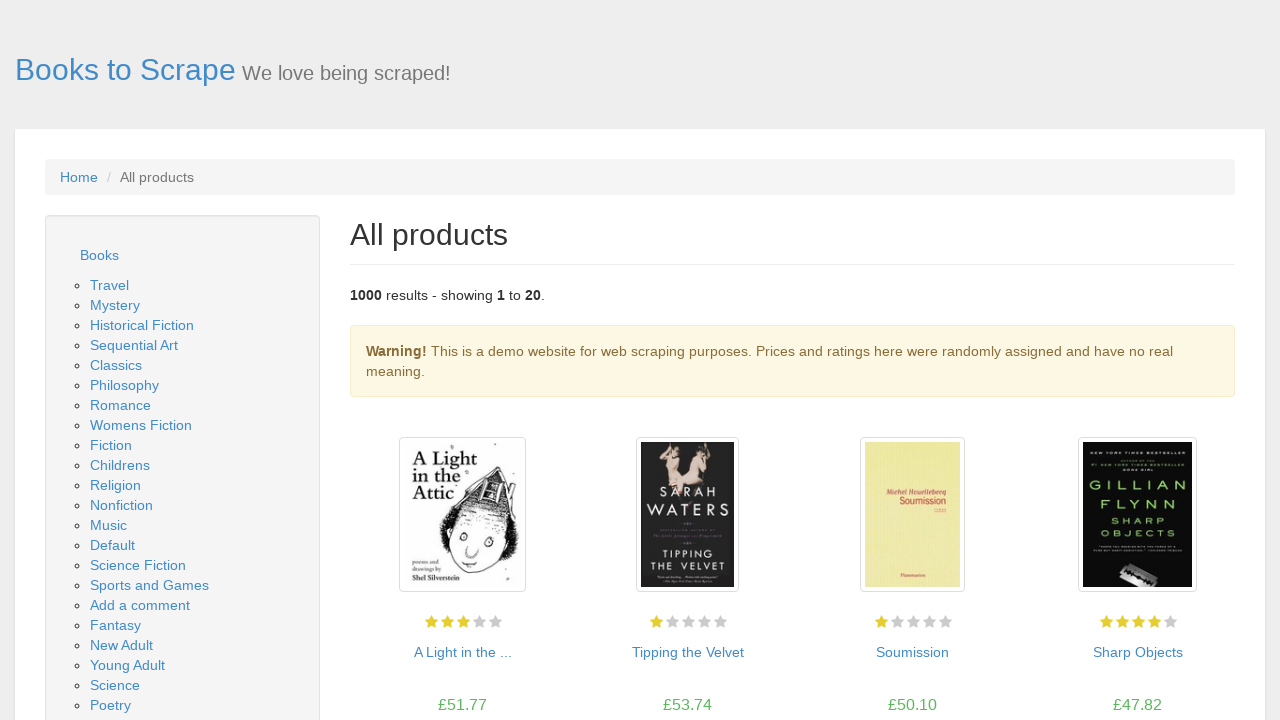

Re-located categories for iteration 1
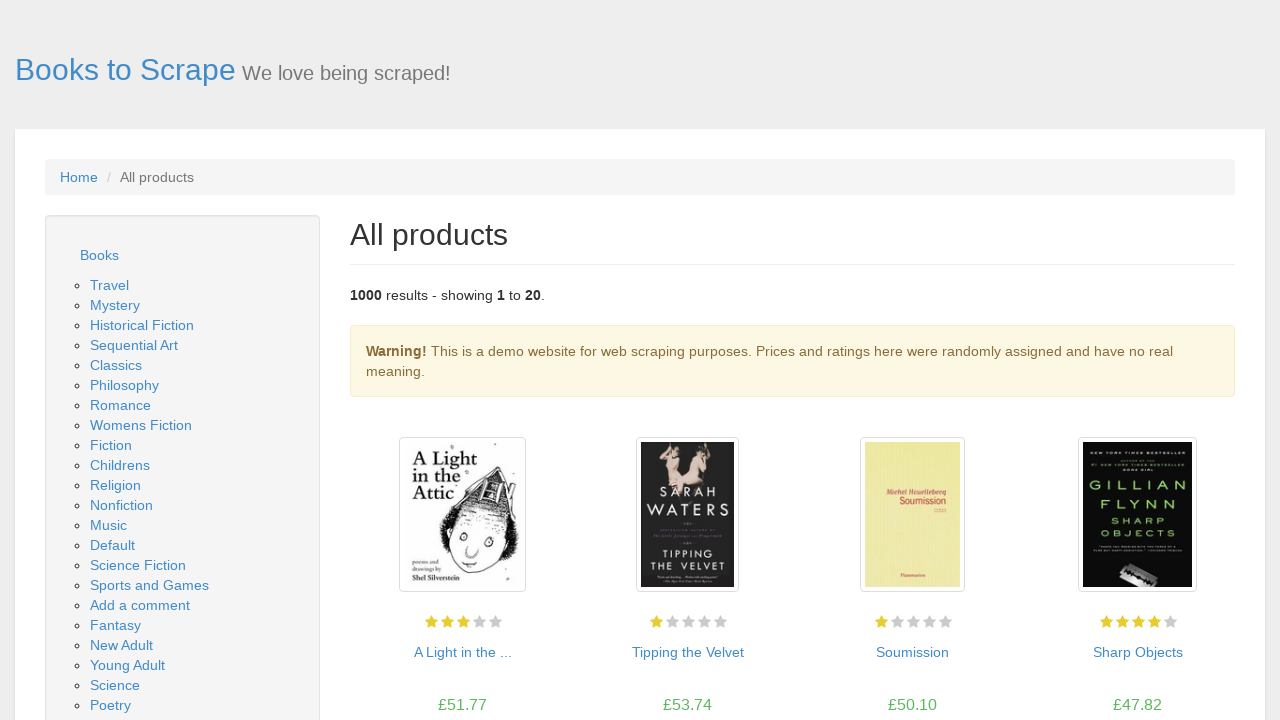

Clicked on category at index 0 at (110, 285) on xpath=//ul[contains(@class,'nav')]//ul//a[contains(text(),'Food and Drink') or c
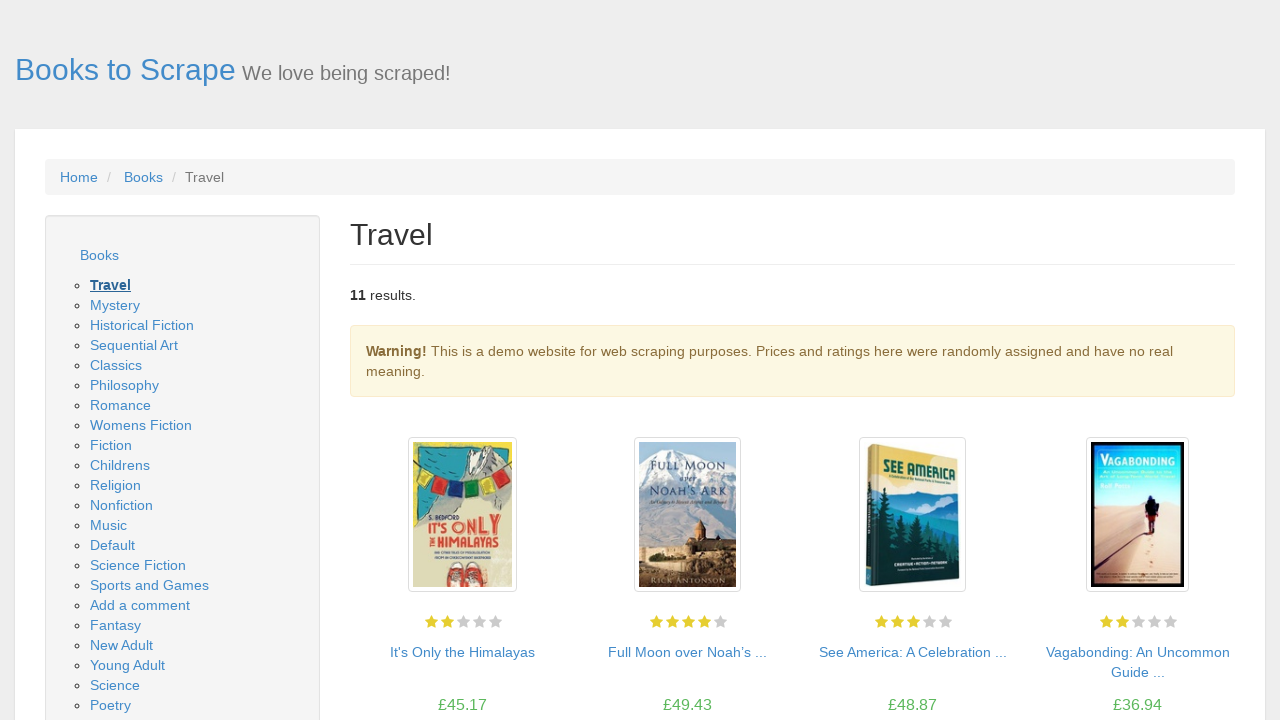

Category page loaded and network idle
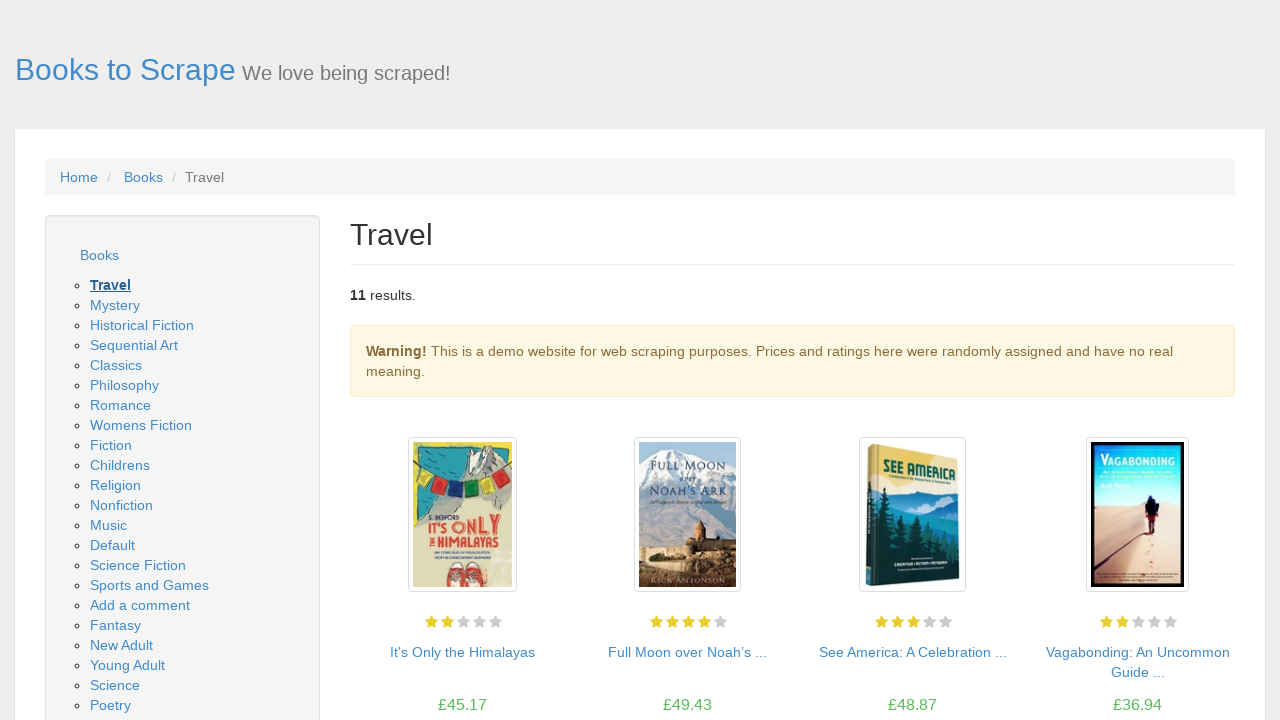

Book thumbnail links loaded
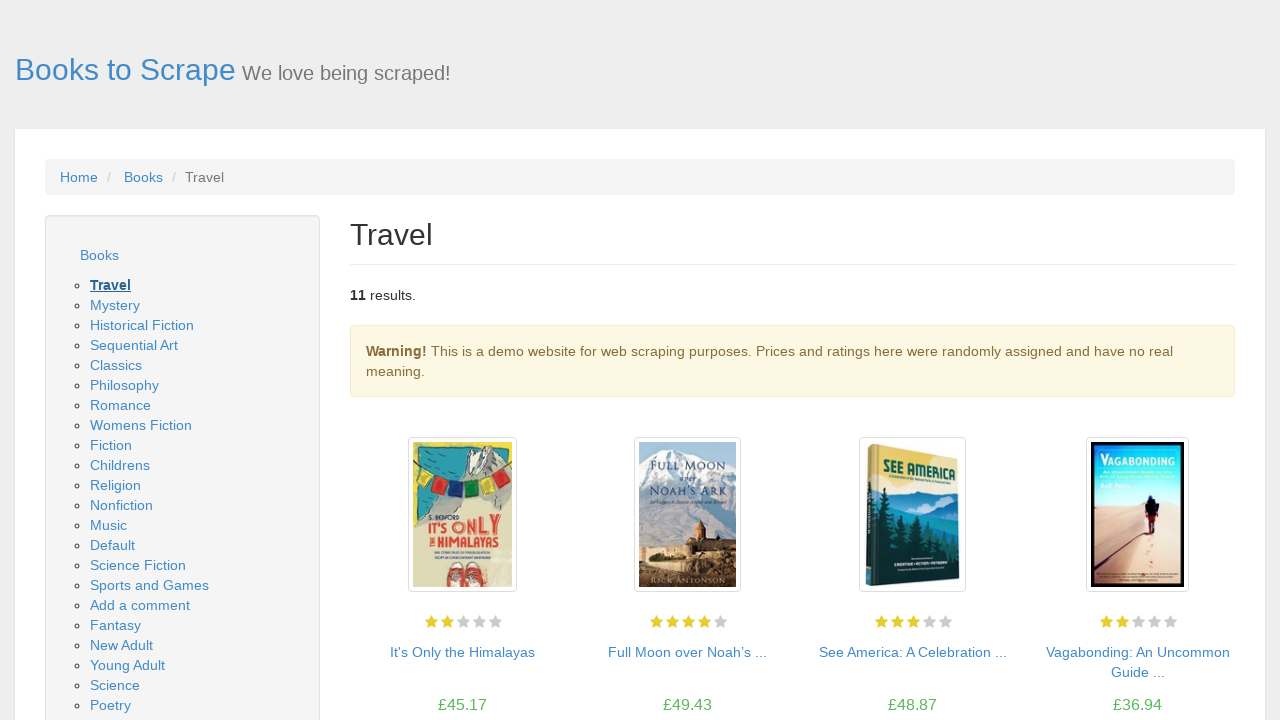

Found 11 books on current page
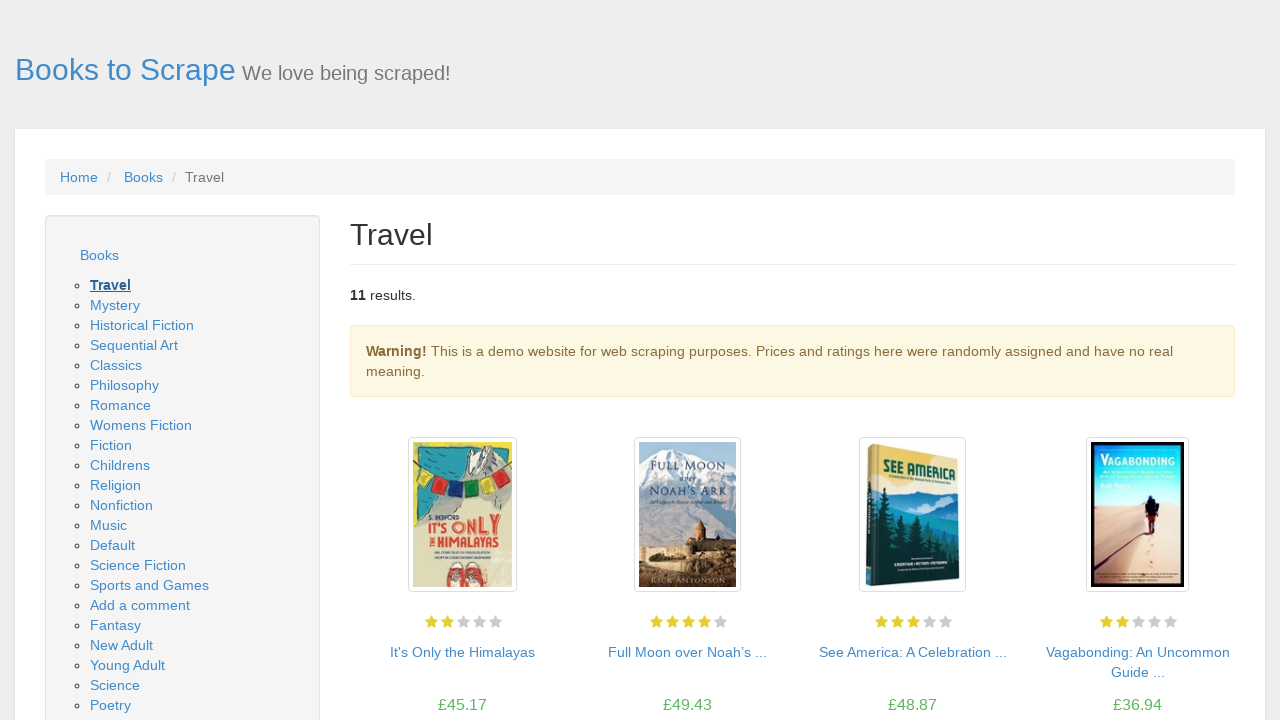

Clicked on first book in listing at (462, 515) on xpath=//img[@class='thumbnail']/parent::a >> nth=0
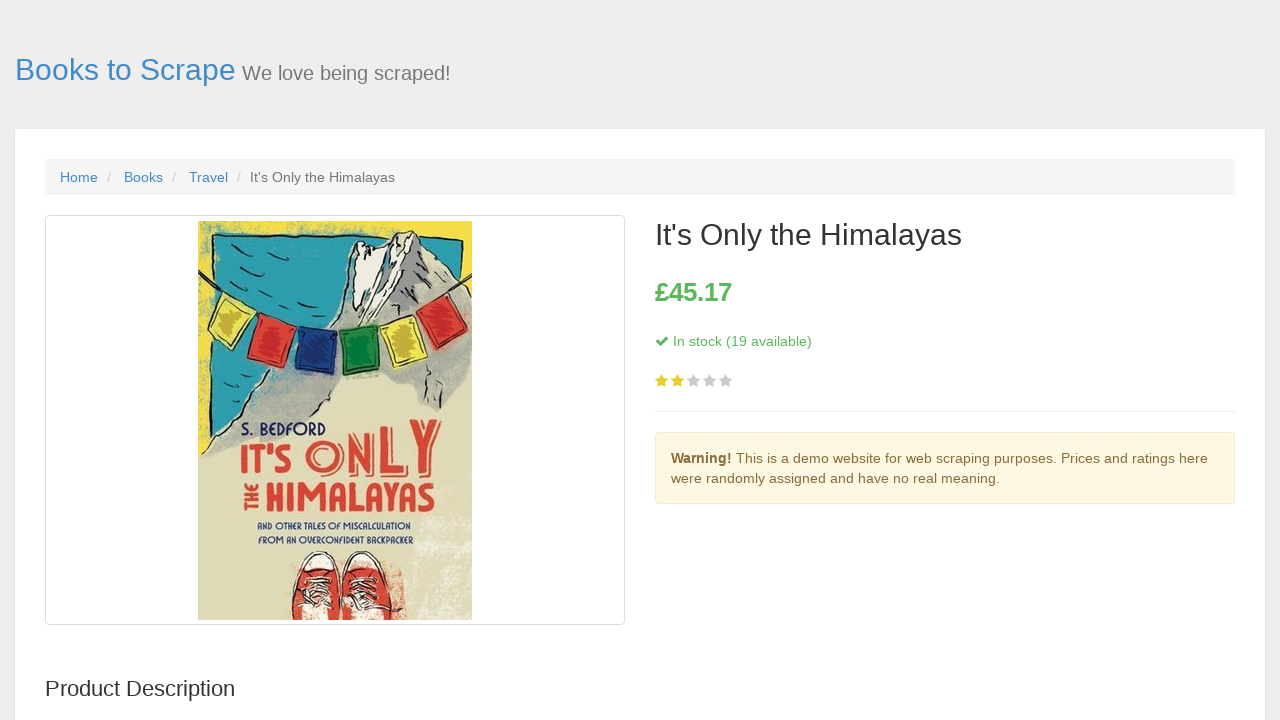

Book detail page loaded and network idle
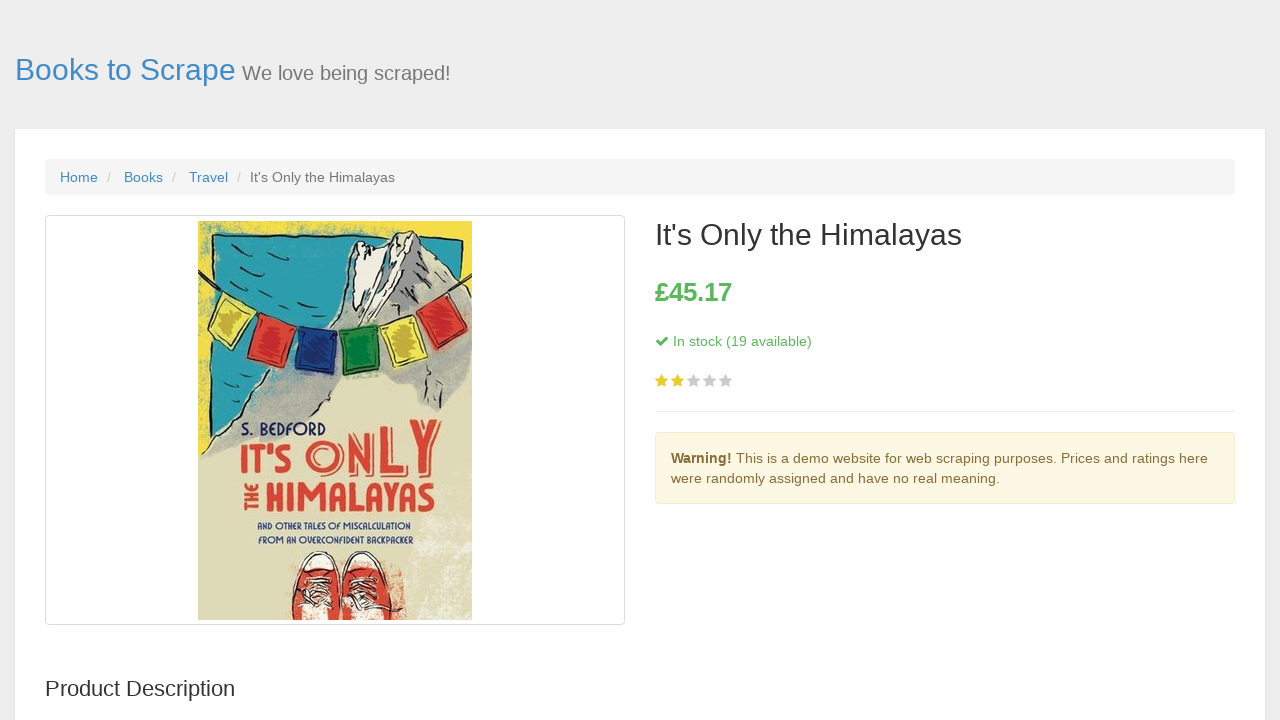

Product page article element confirmed loaded
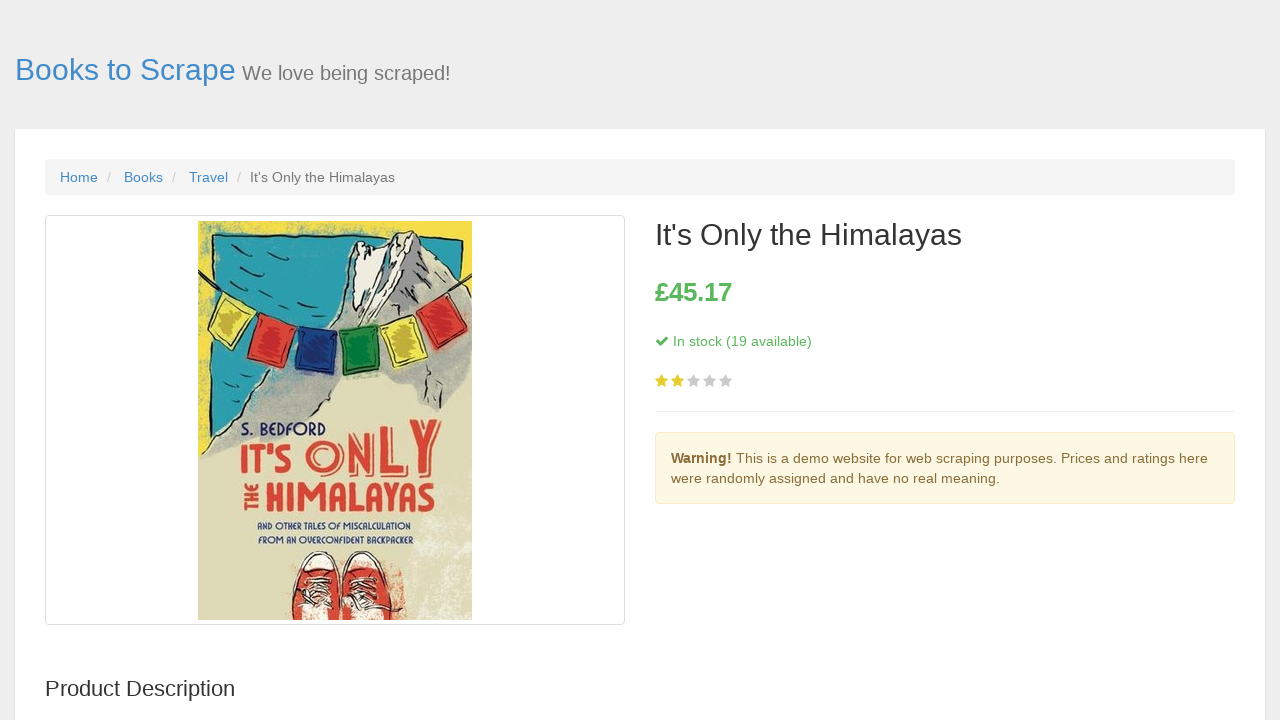

Navigated back to book listing page
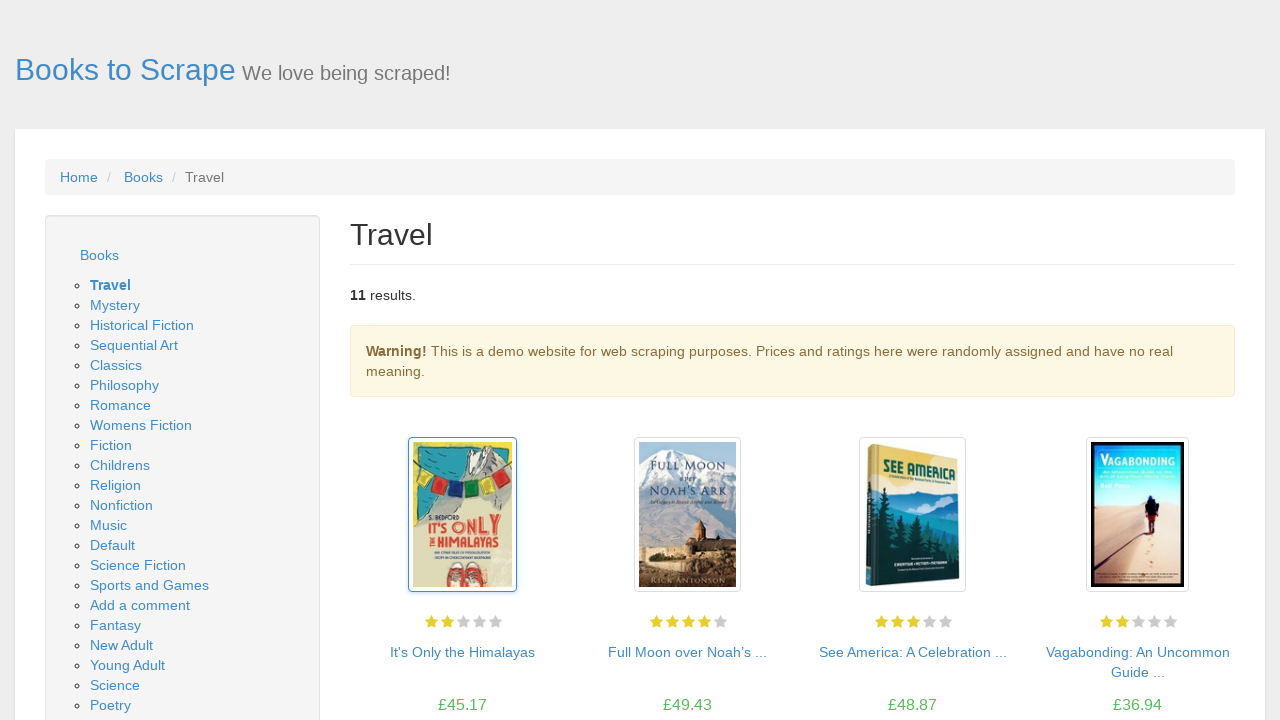

Book listing page reloaded and network idle
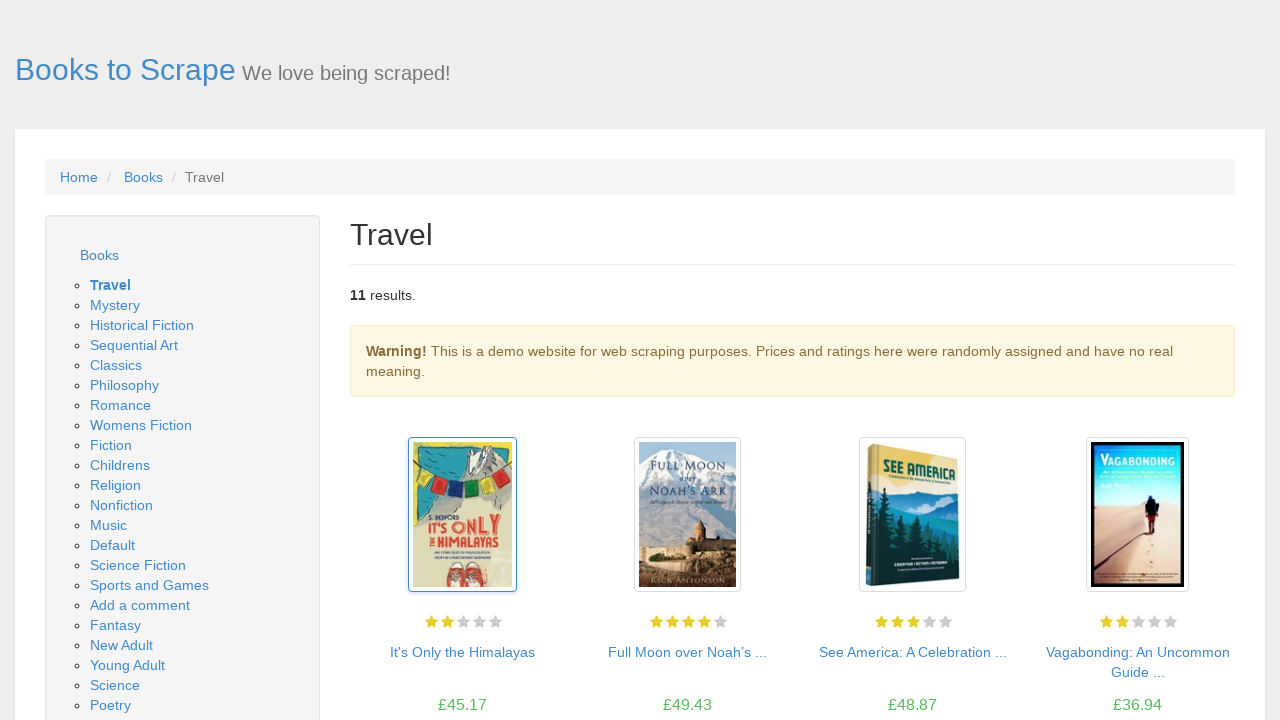

Checked for next page button: not found
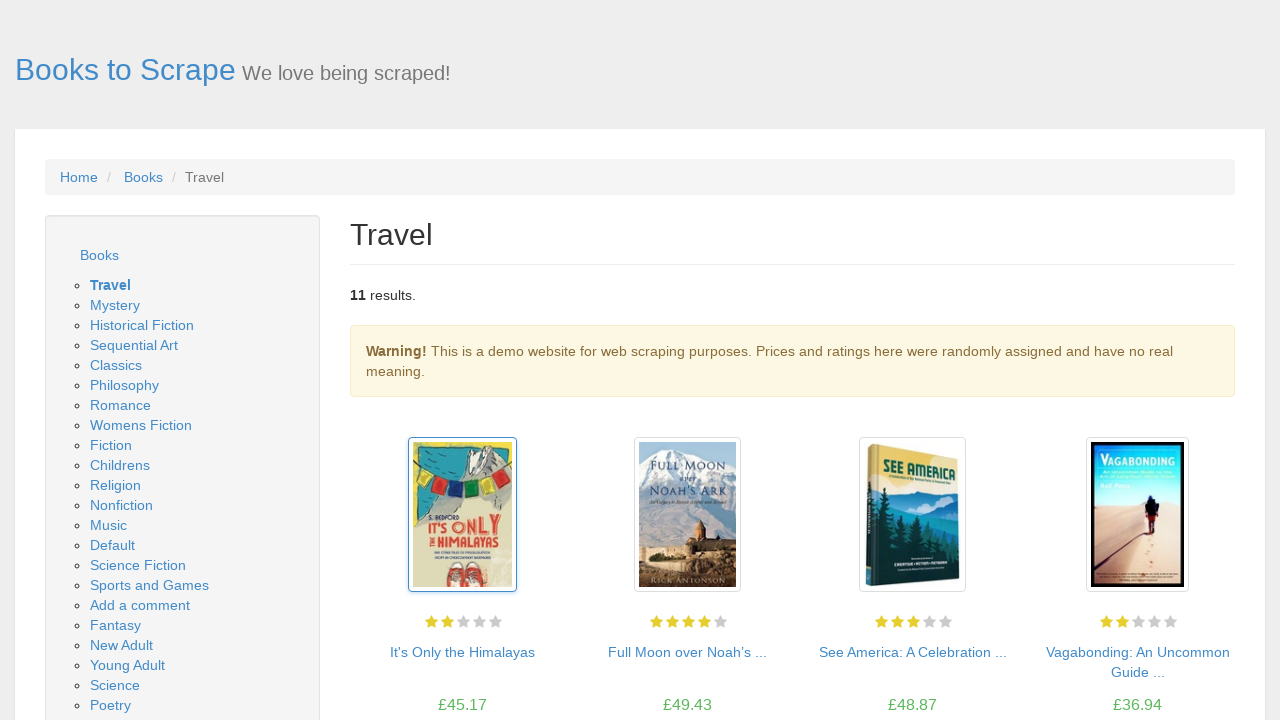

Navigated back to homepage for next category
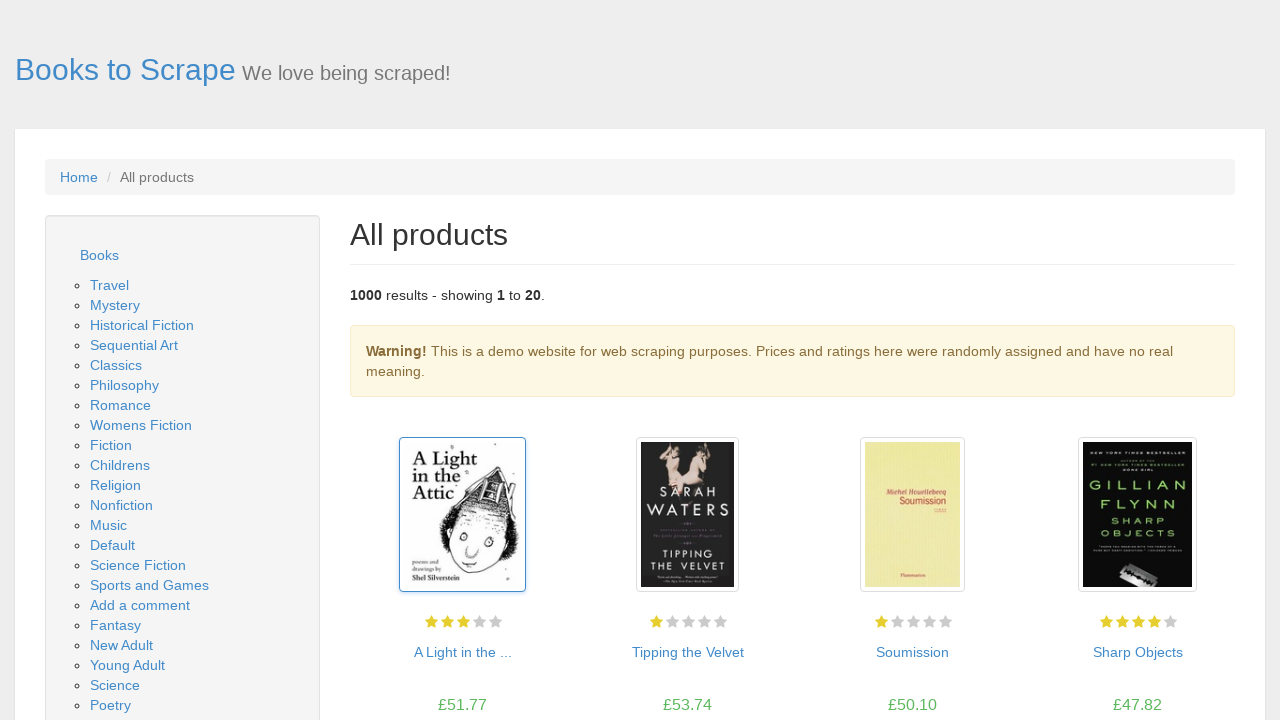

Homepage loaded and network idle
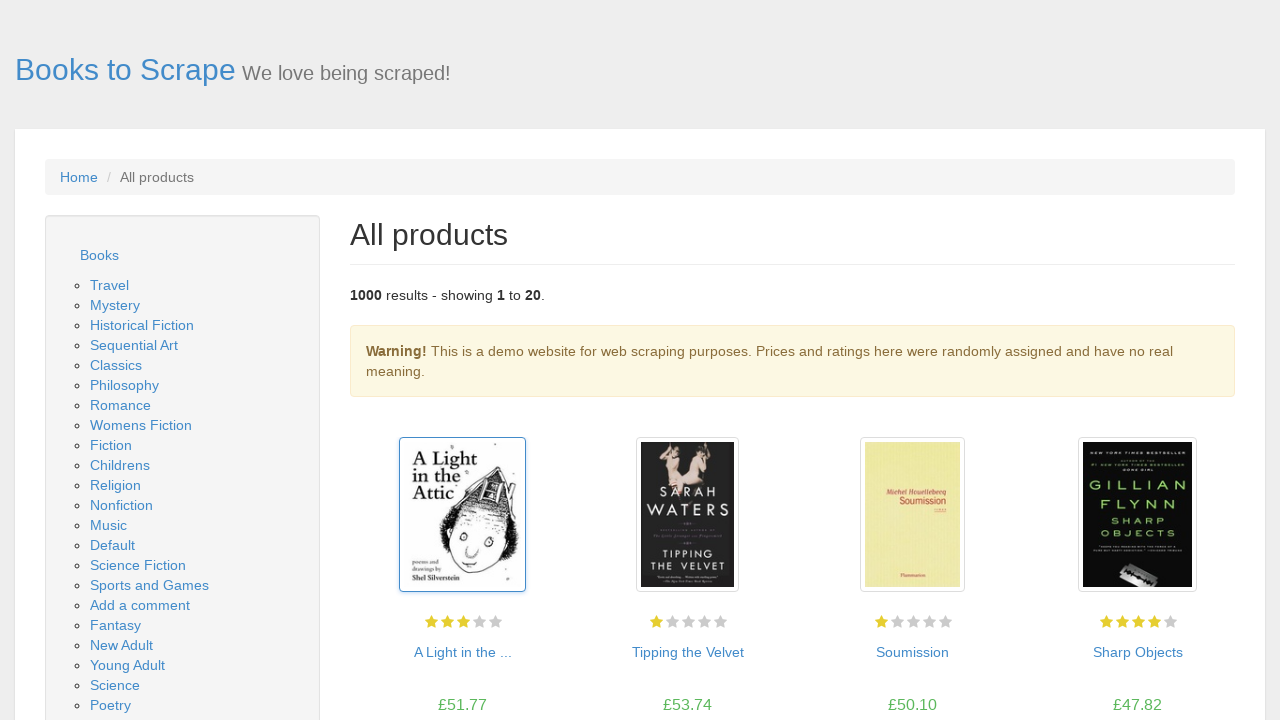

Re-located categories for iteration 2
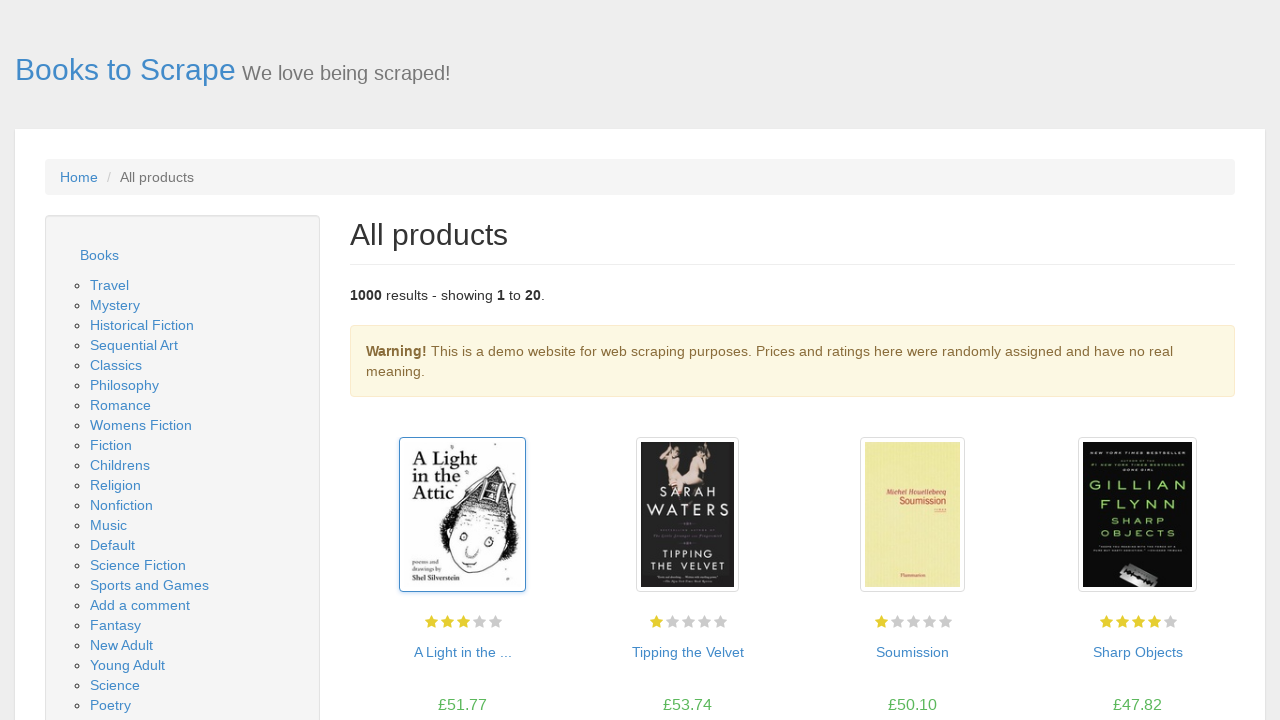

Clicked on category at index 1 at (139, 360) on xpath=//ul[contains(@class,'nav')]//ul//a[contains(text(),'Food and Drink') or c
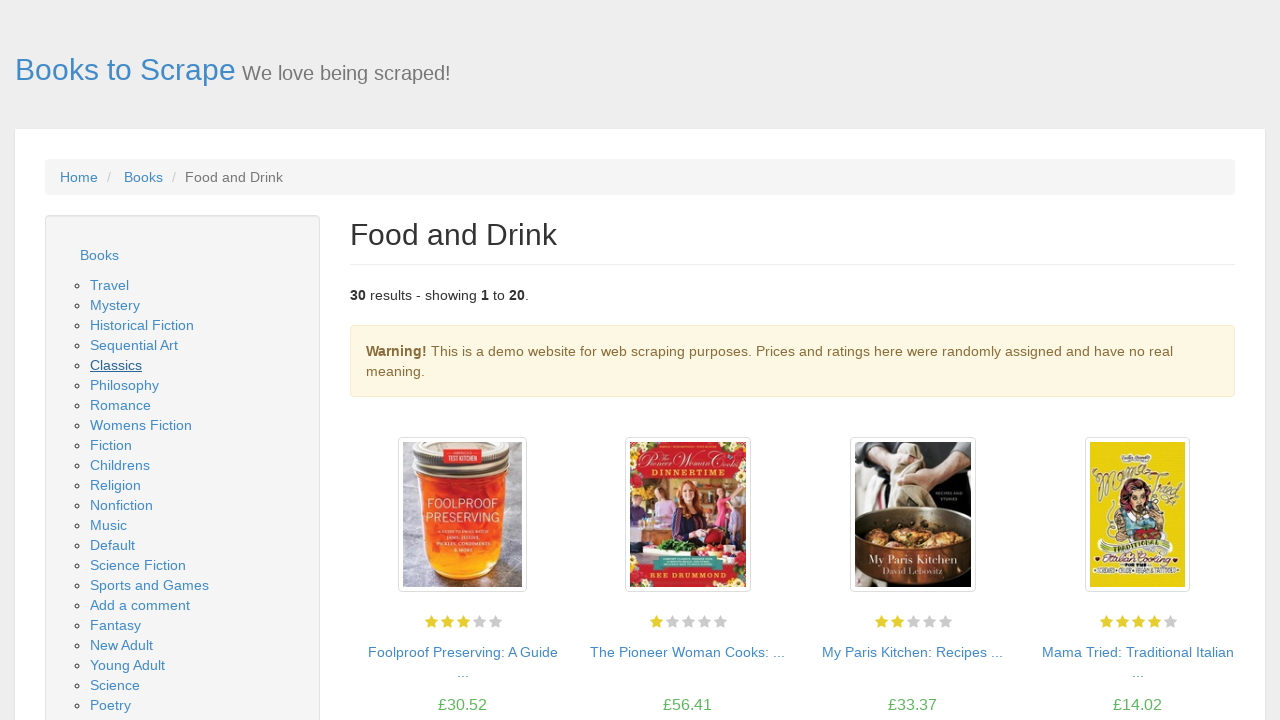

Category page loaded and network idle
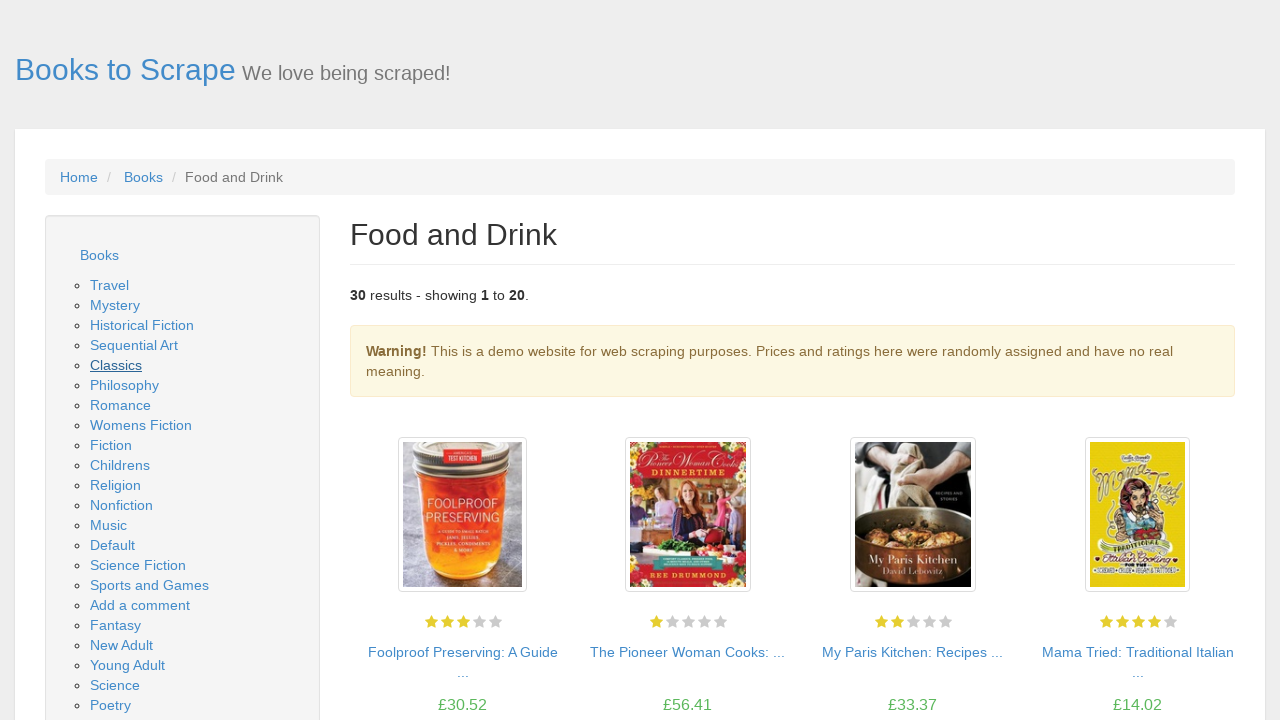

Book thumbnail links loaded
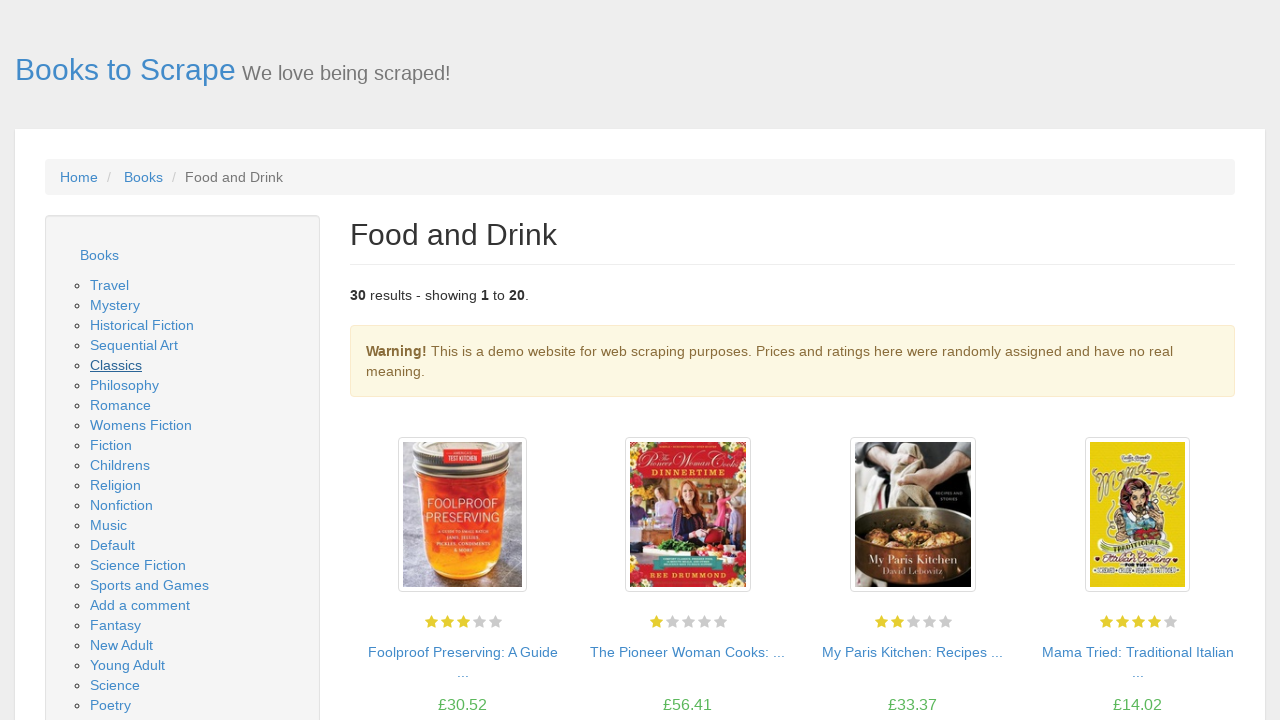

Found 20 books on current page
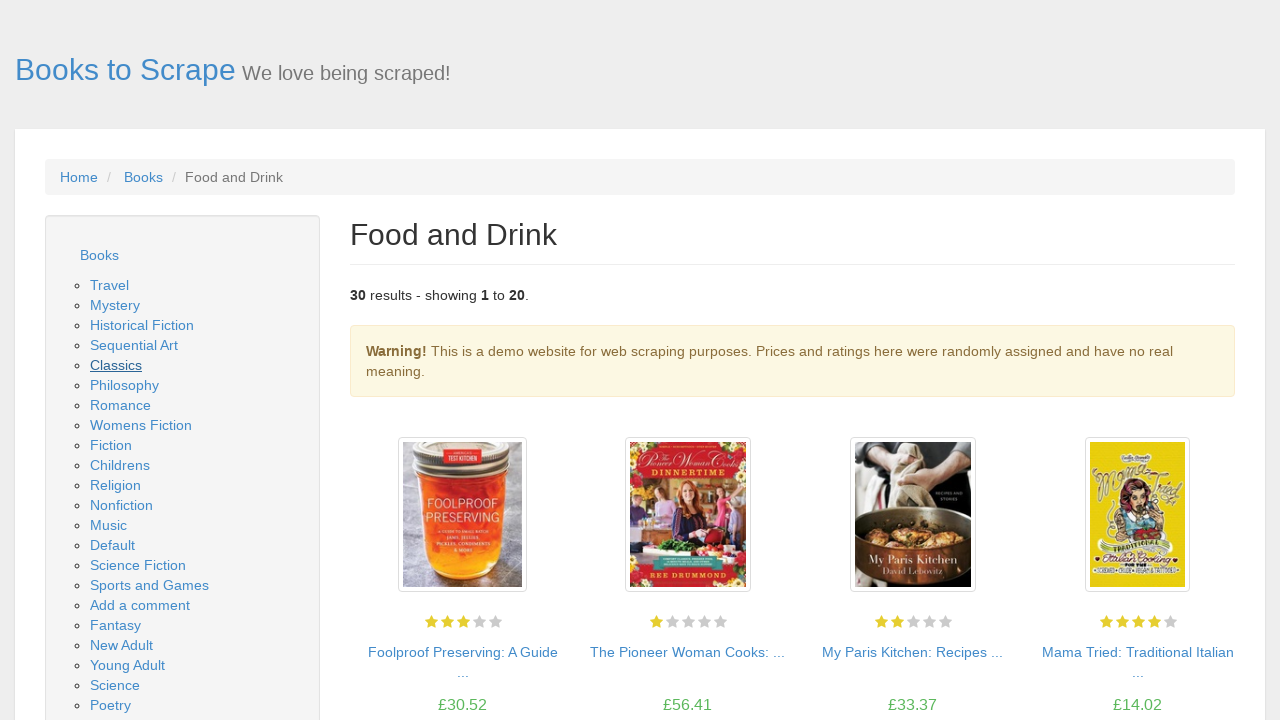

Clicked on first book in listing at (462, 515) on xpath=//img[@class='thumbnail']/parent::a >> nth=0
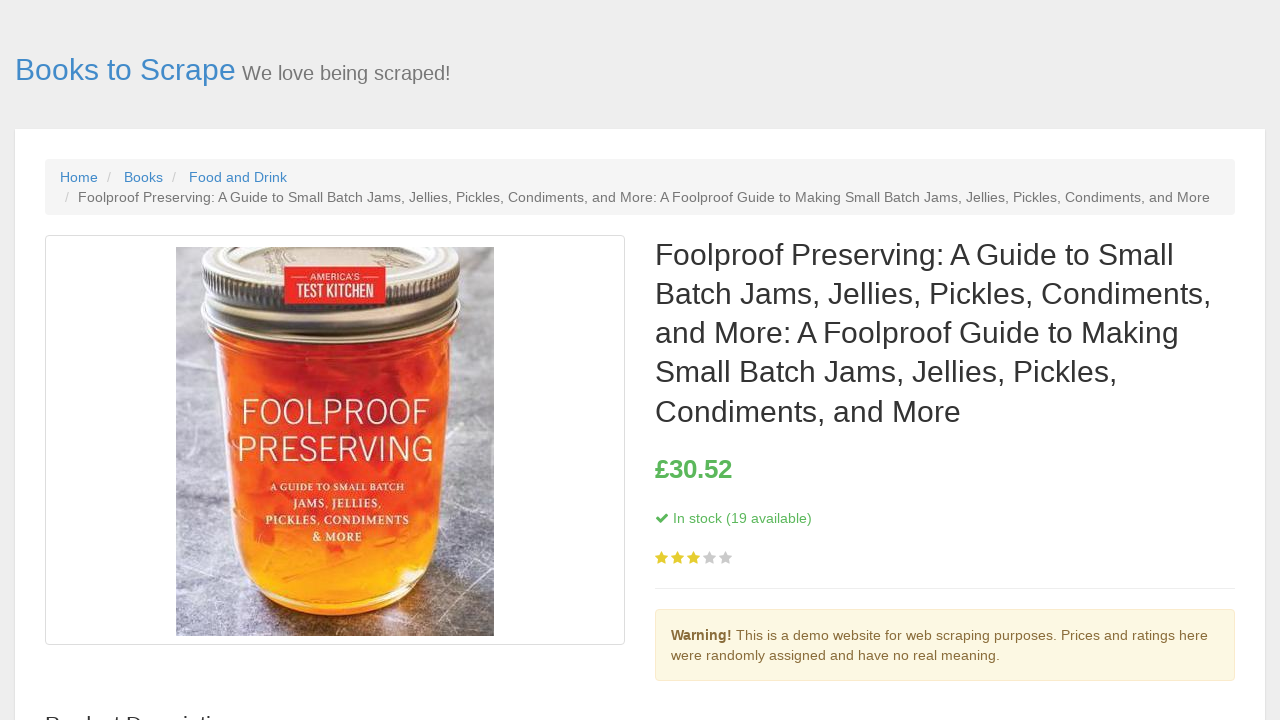

Book detail page loaded and network idle
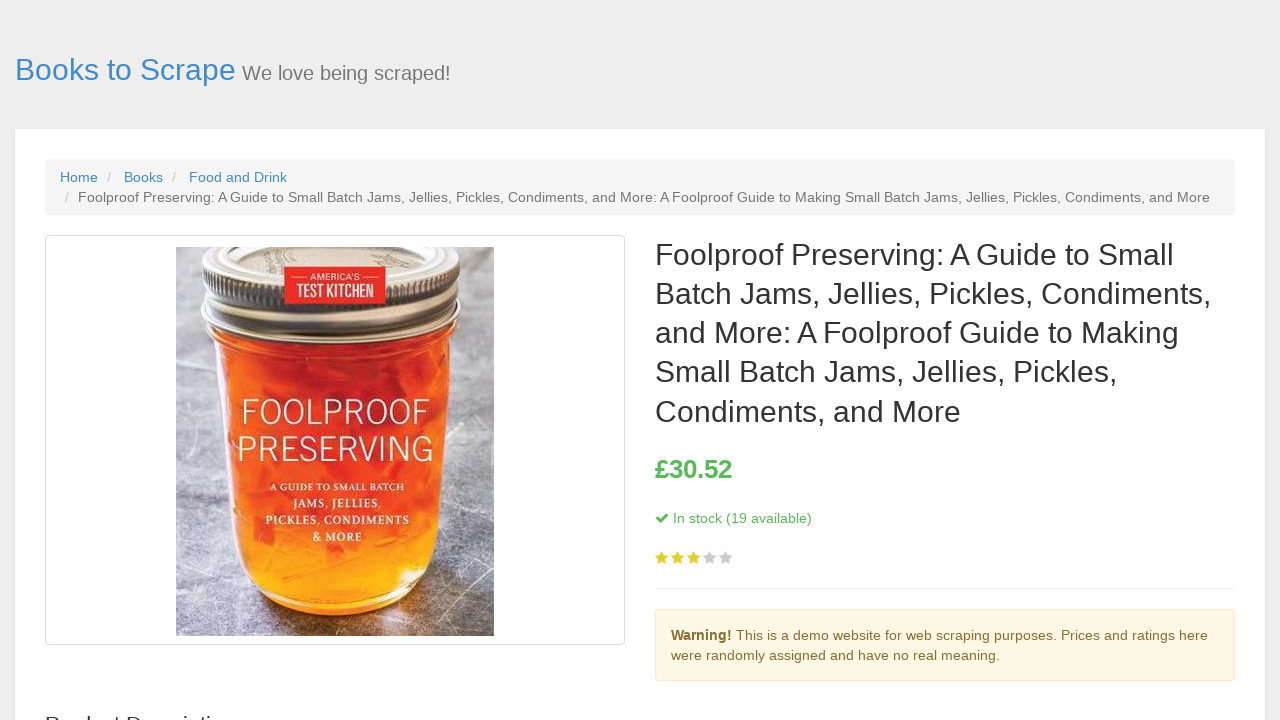

Product page article element confirmed loaded
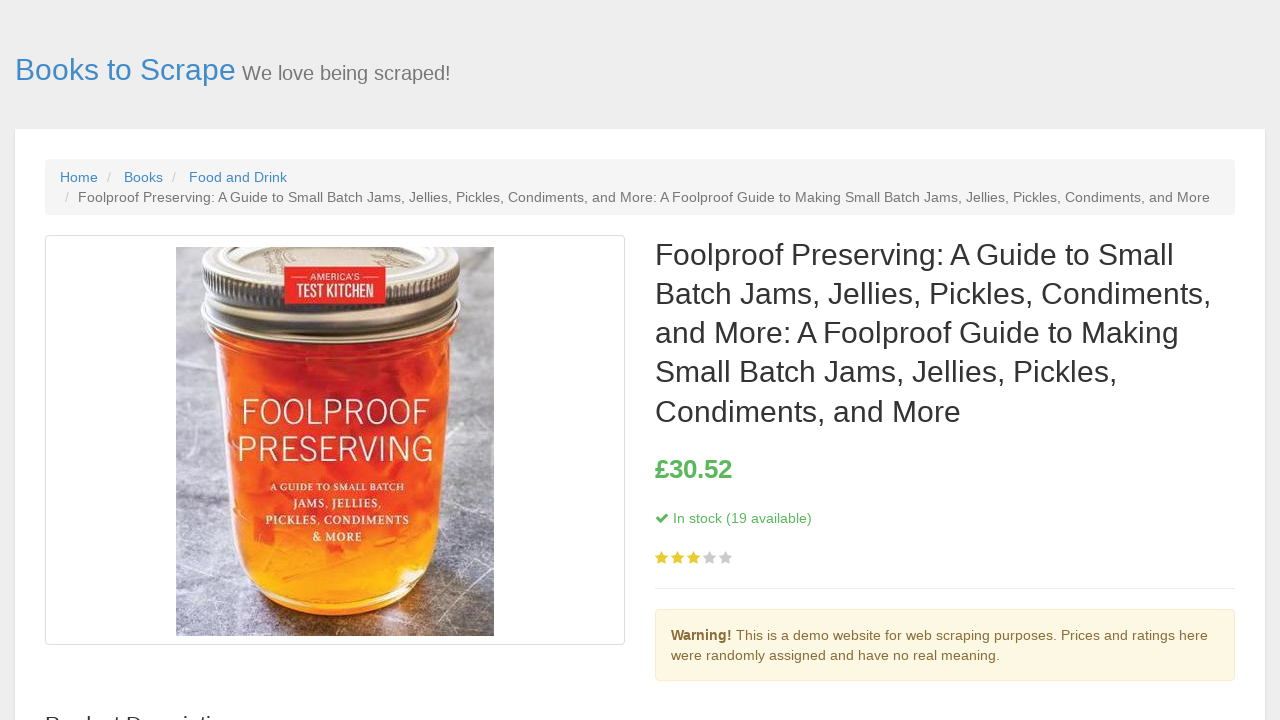

Navigated back to book listing page
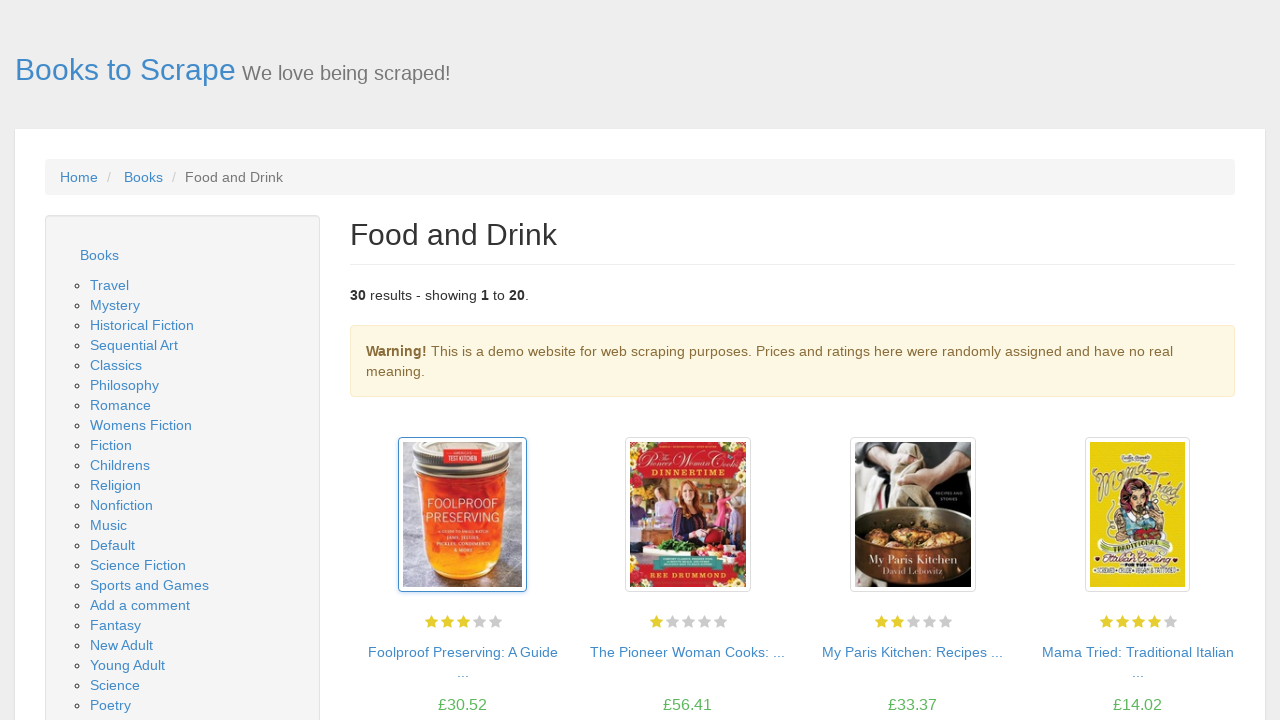

Book listing page reloaded and network idle
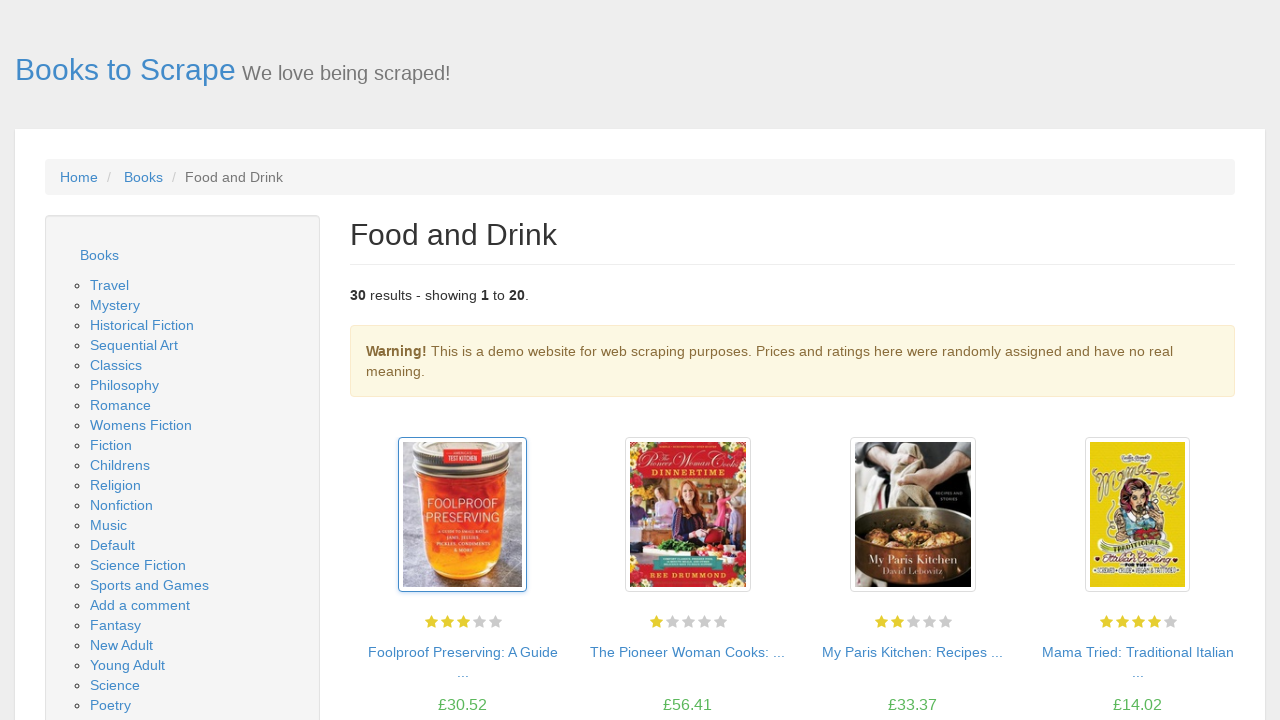

Checked for next page button: found
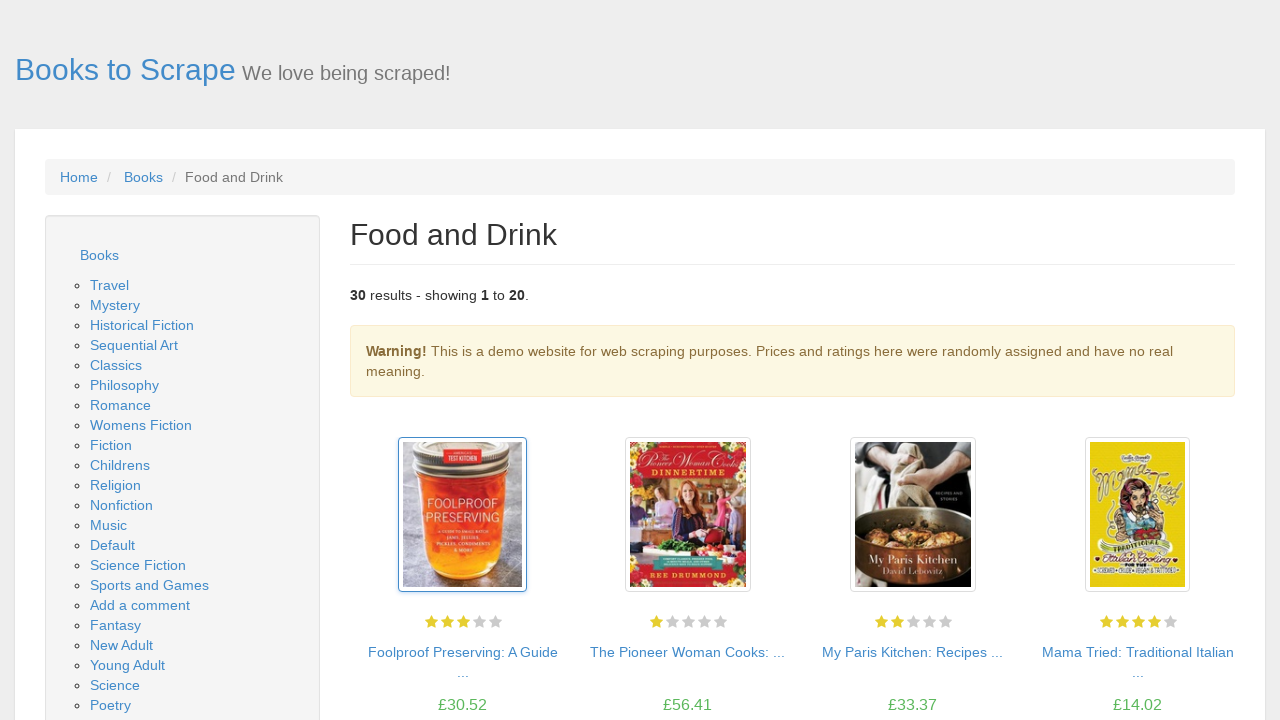

Clicked next page button to navigate to next page at (1206, 654) on li.next a
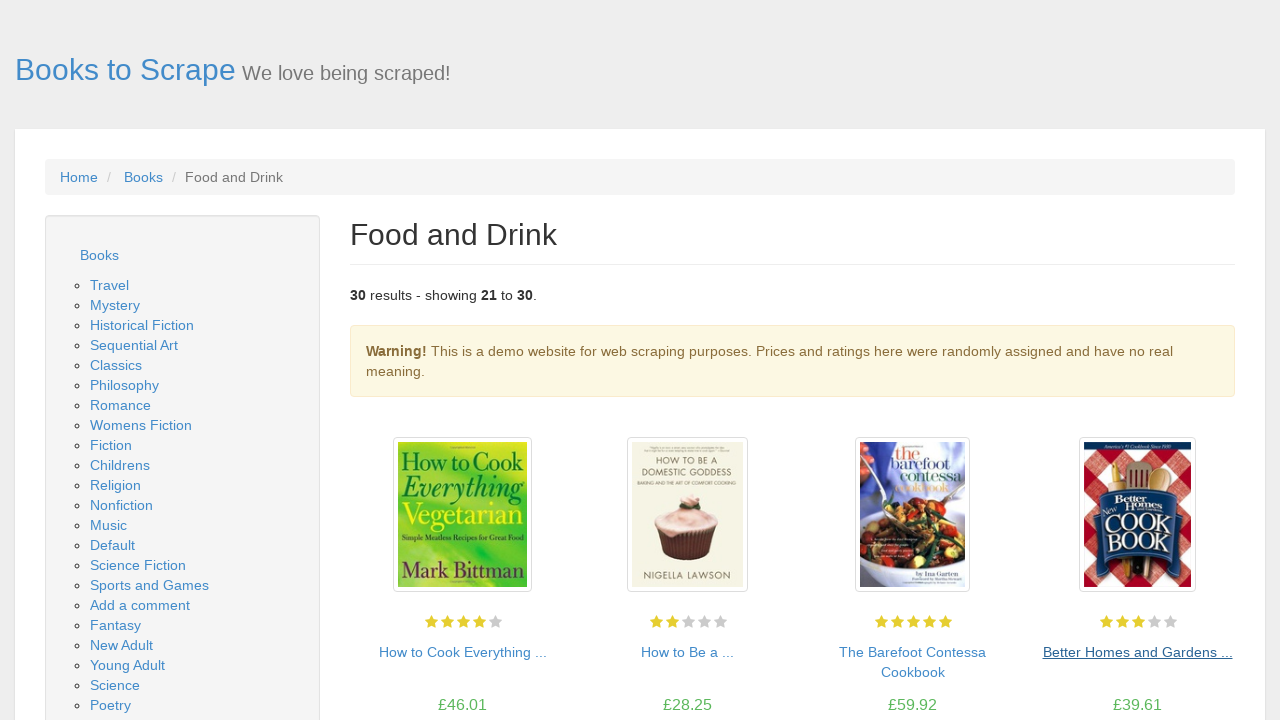

Next page loaded and network idle
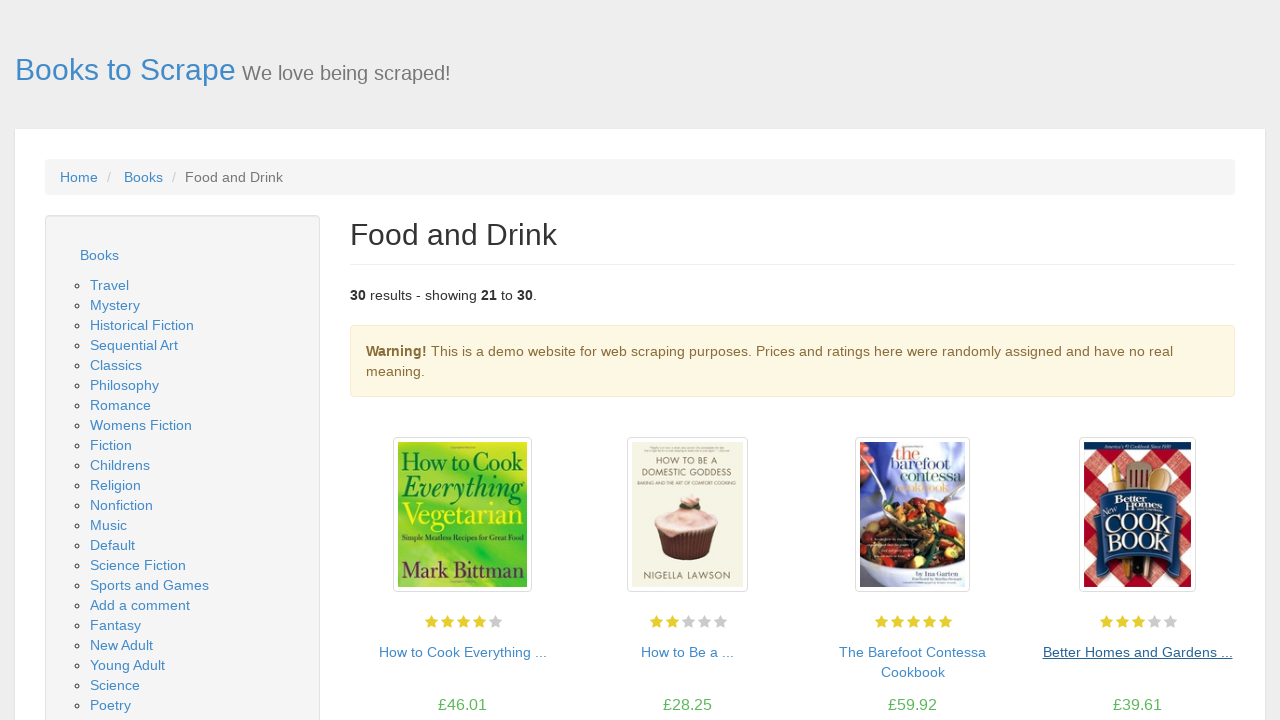

Book thumbnail links loaded
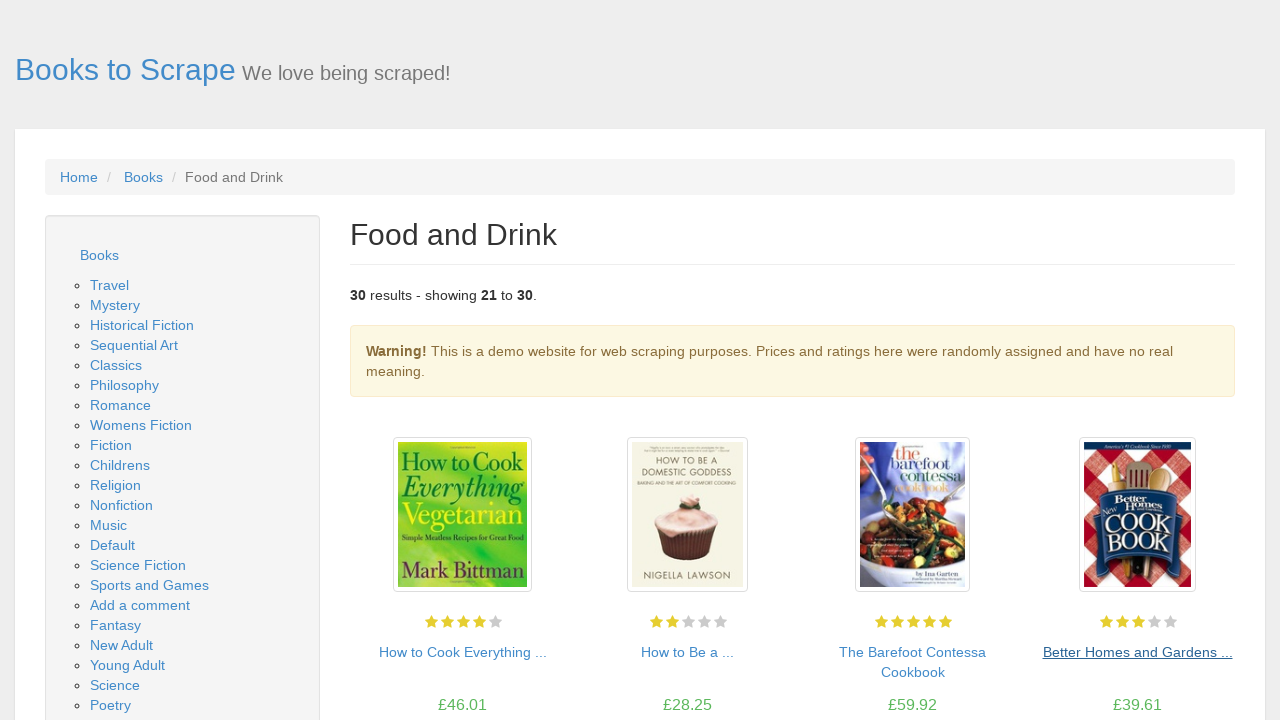

Found 10 books on current page
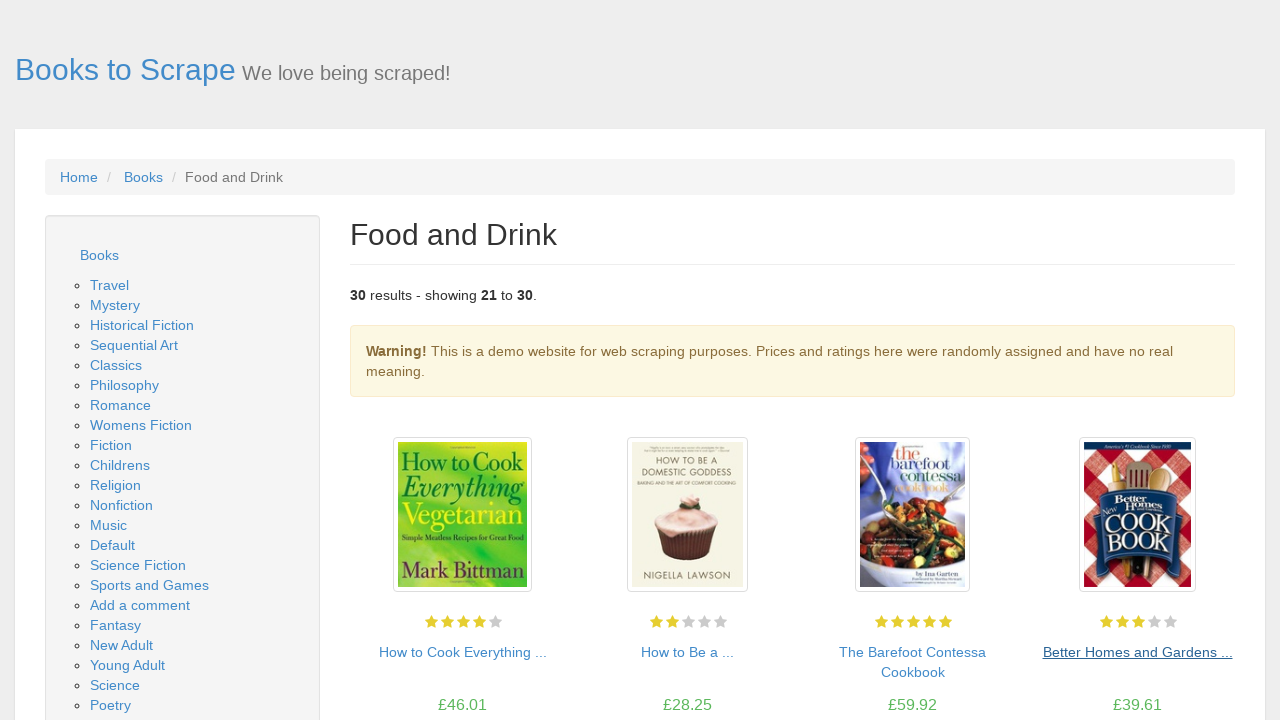

Clicked on first book in listing at (462, 515) on xpath=//img[@class='thumbnail']/parent::a >> nth=0
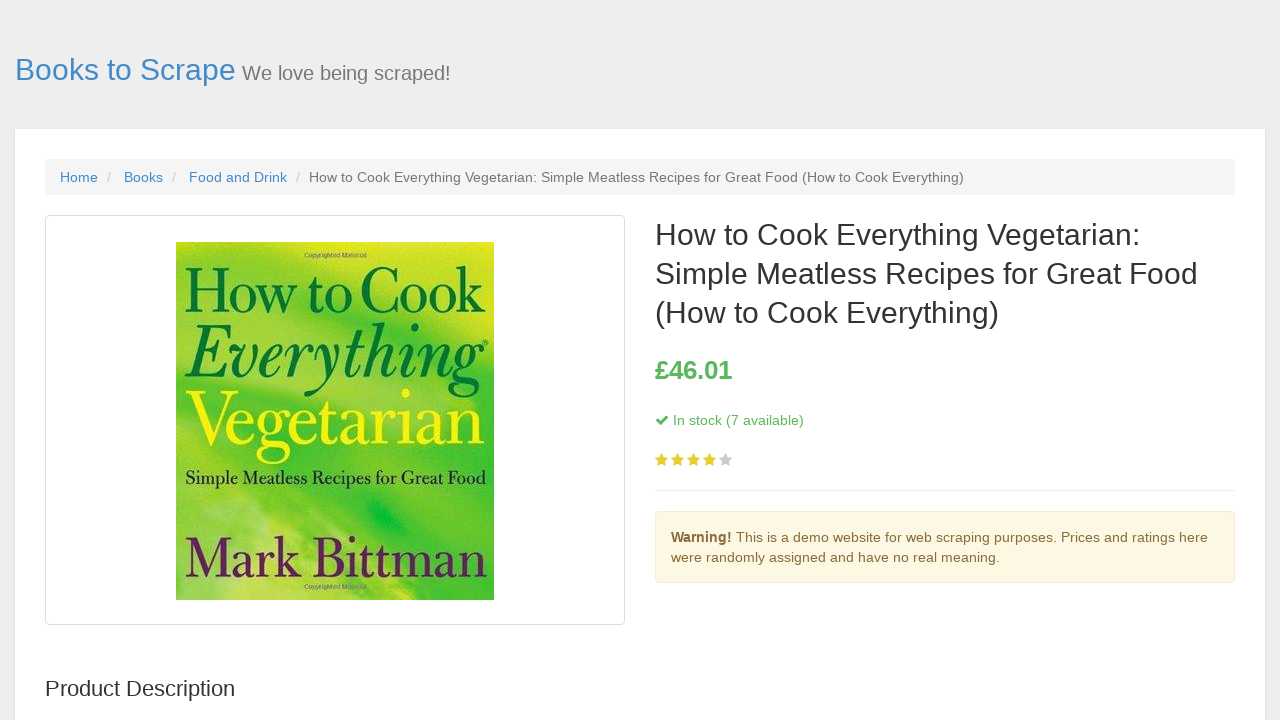

Book detail page loaded and network idle
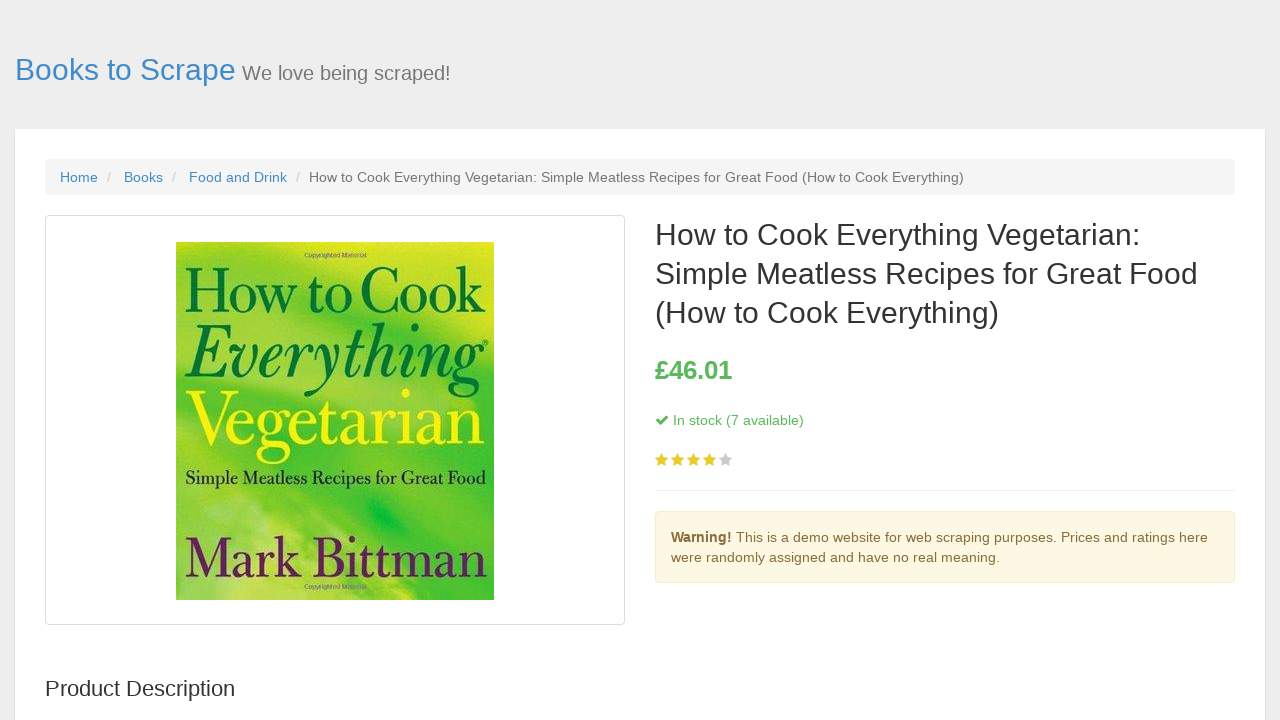

Product page article element confirmed loaded
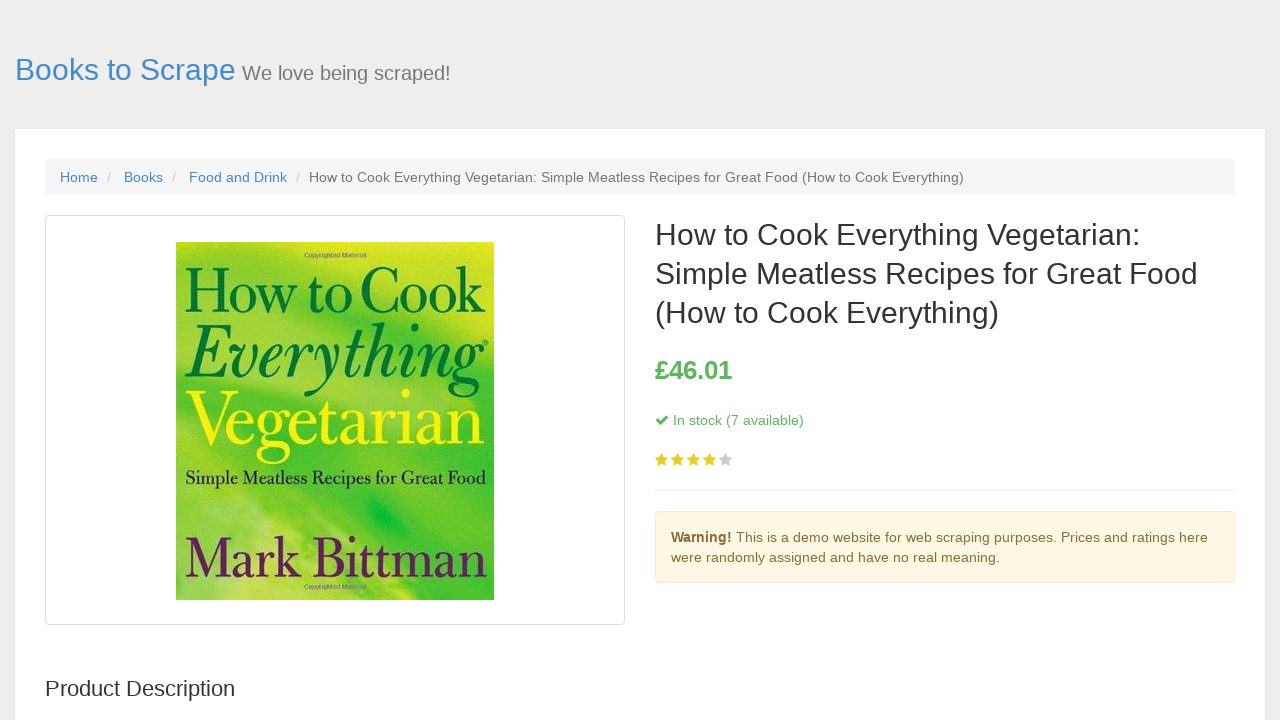

Navigated back to book listing page
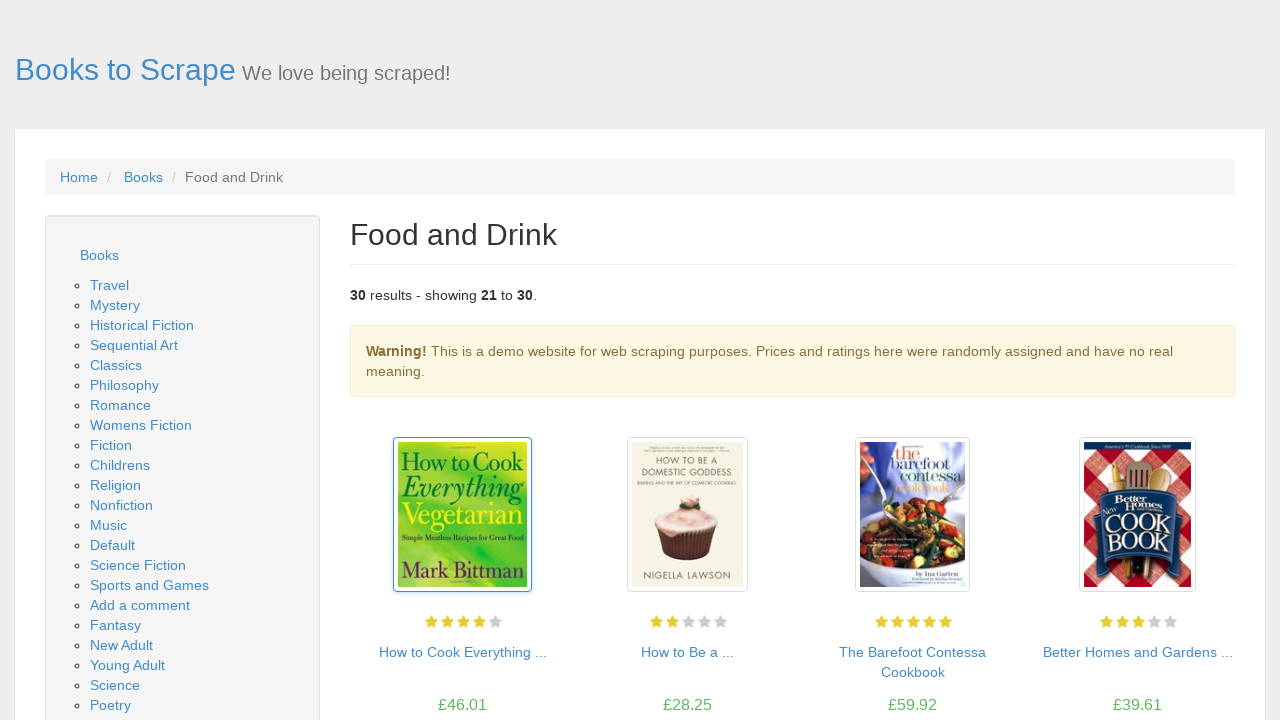

Book listing page reloaded and network idle
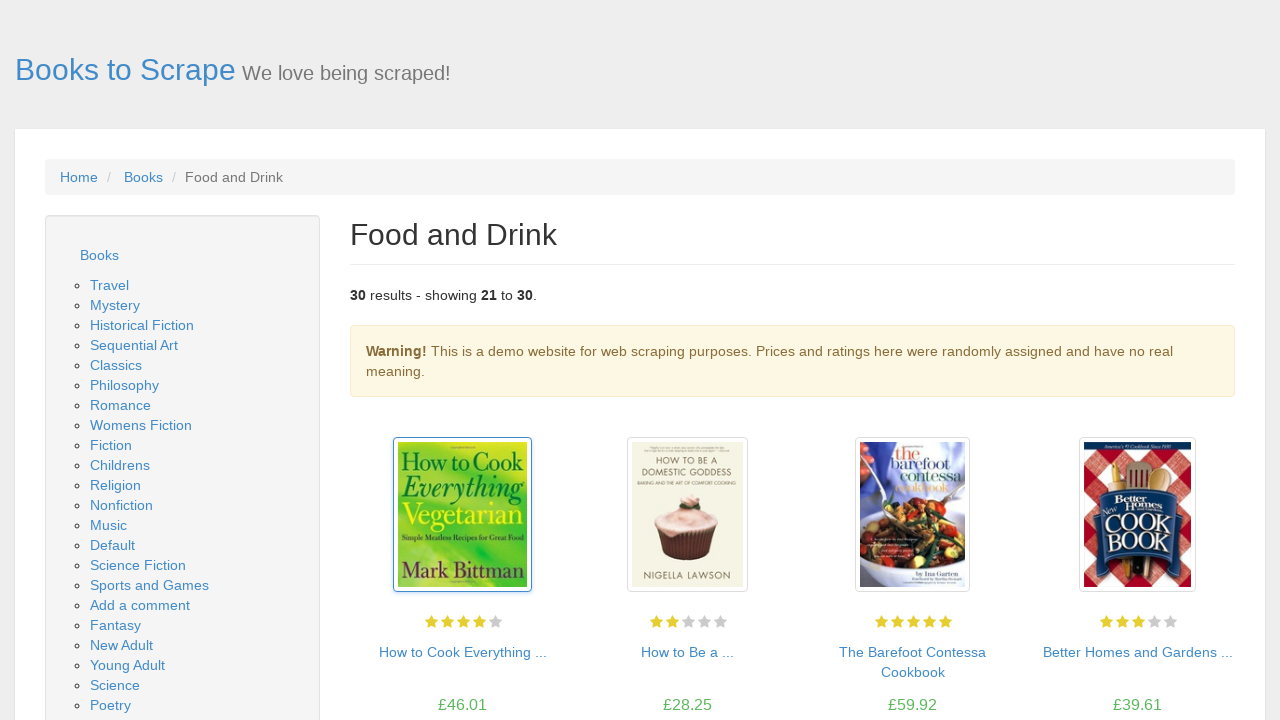

Checked for next page button: not found
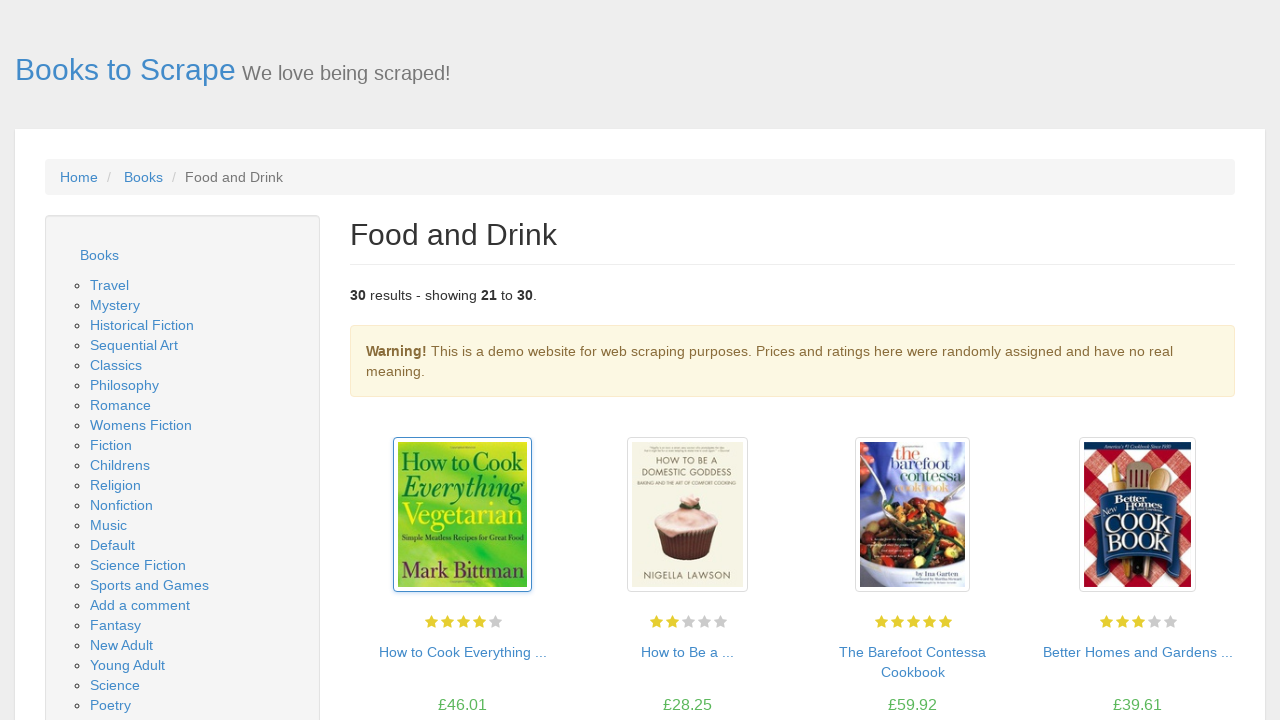

Navigated back to homepage for next category
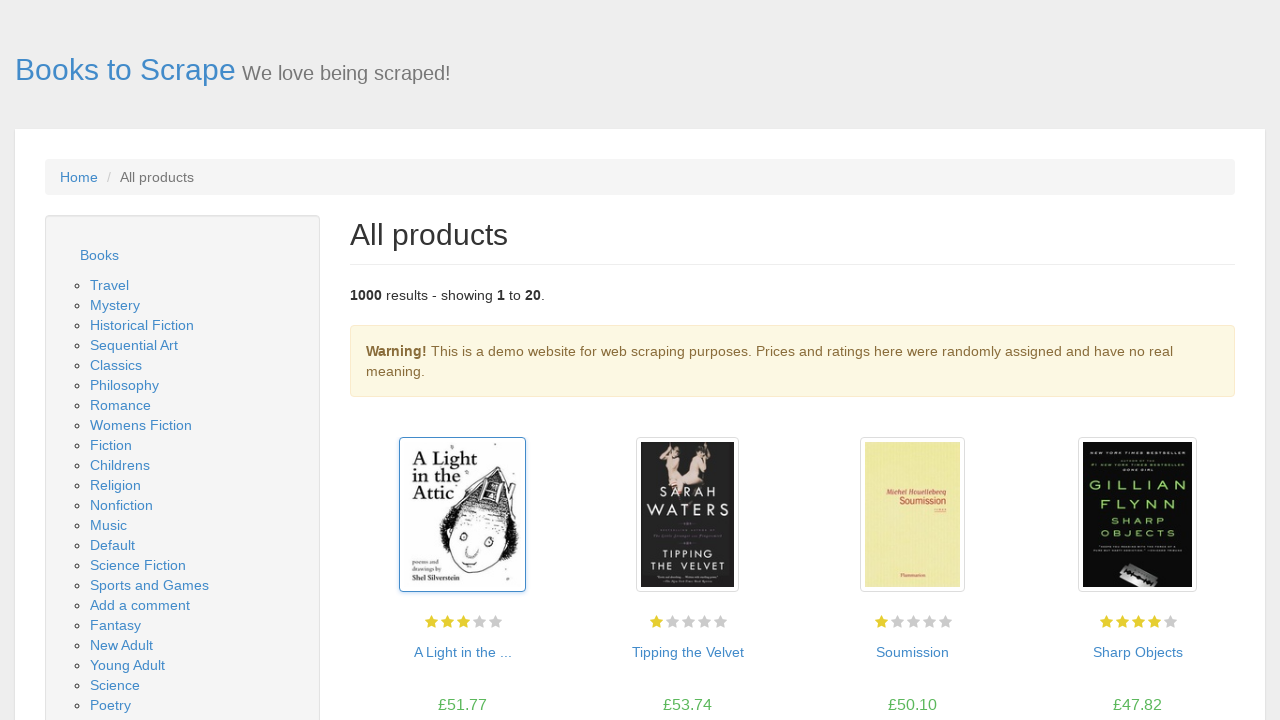

Homepage loaded and network idle
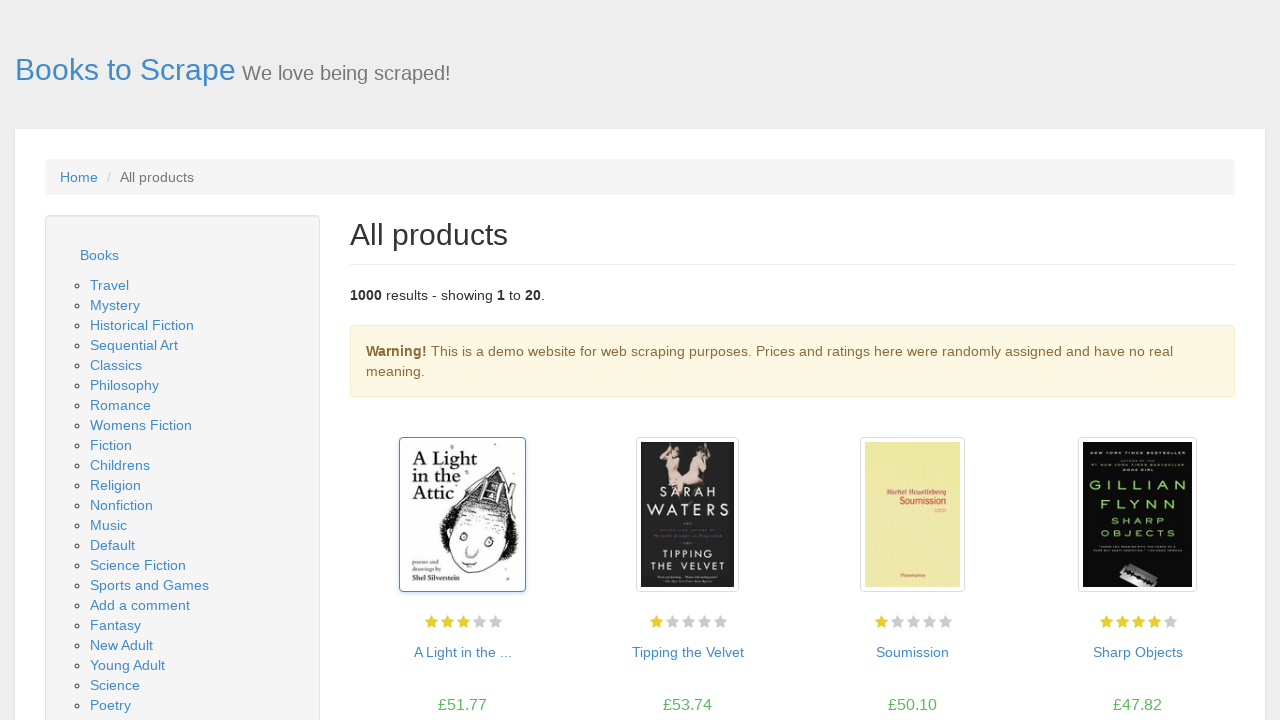

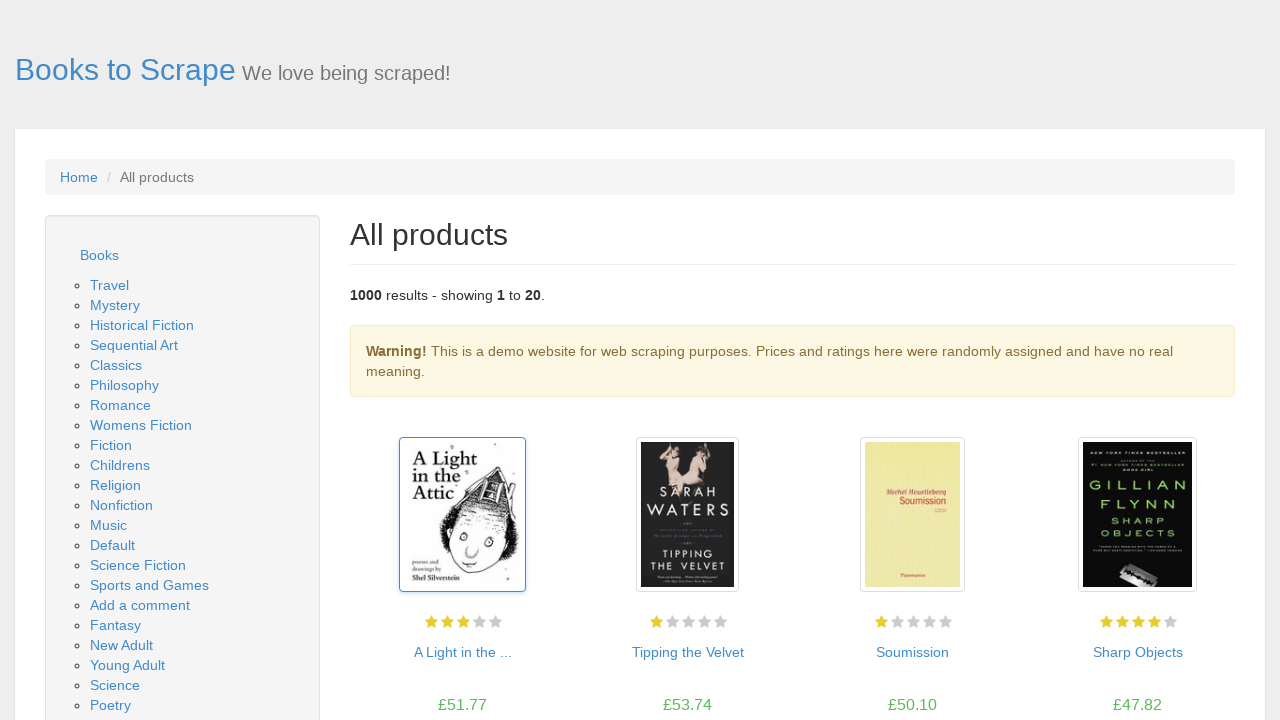